Performs website health checks by navigating to multiple Indian municipal corporation websites and verifying that pages load correctly with valid content (checking for absence of error pages).

Starting URL: https://panvelmc.org/

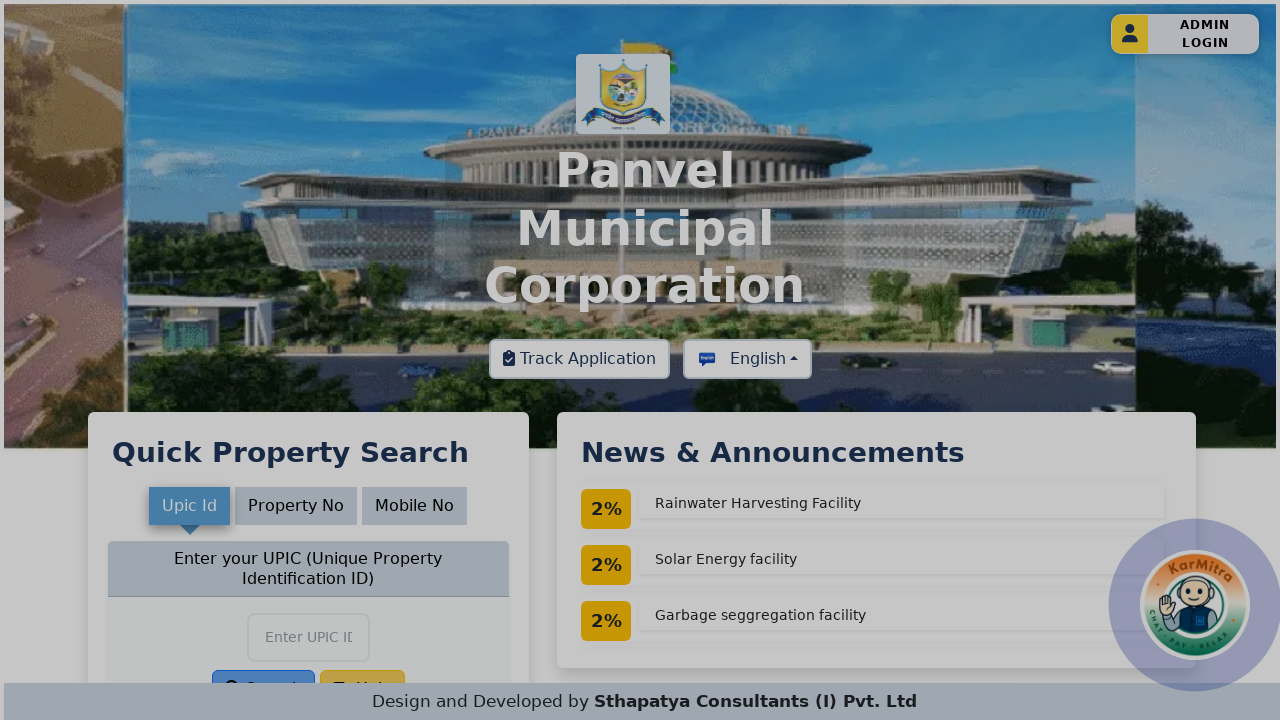

Waited for initial page (https://panvelmc.org/) to load with domcontentloaded state
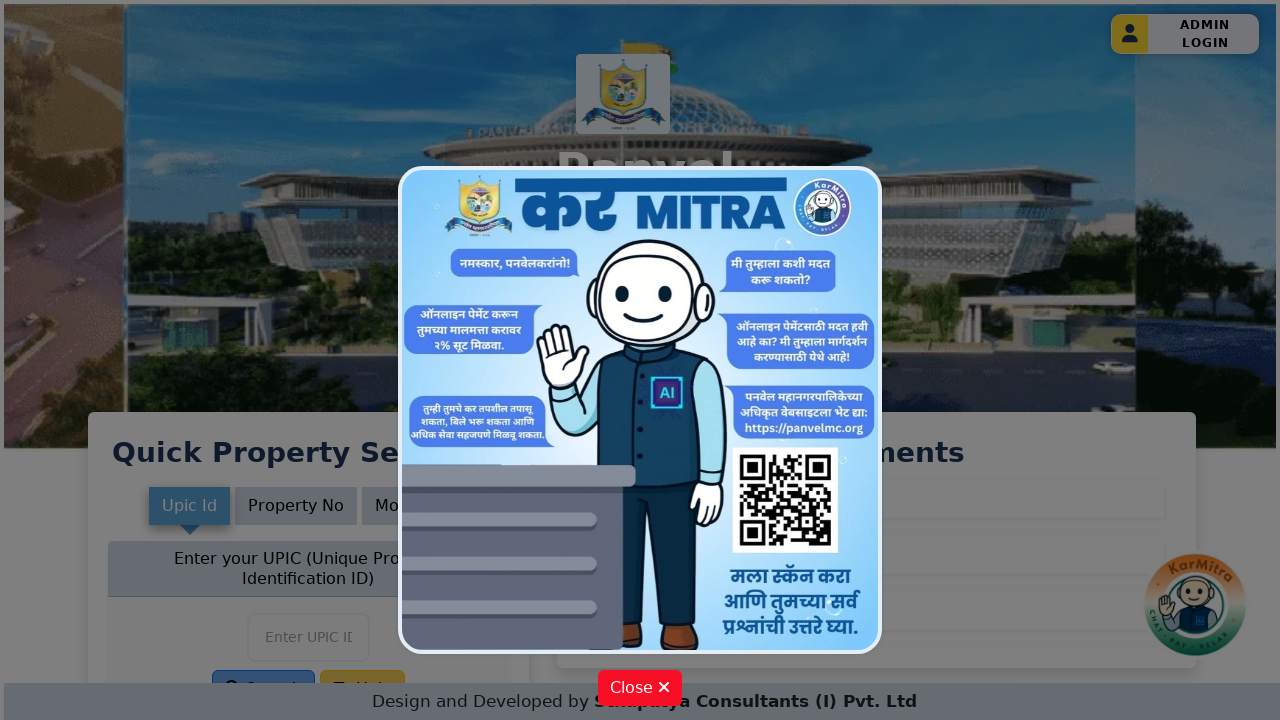

Navigated to website: https://cfcpanvelmc.org/
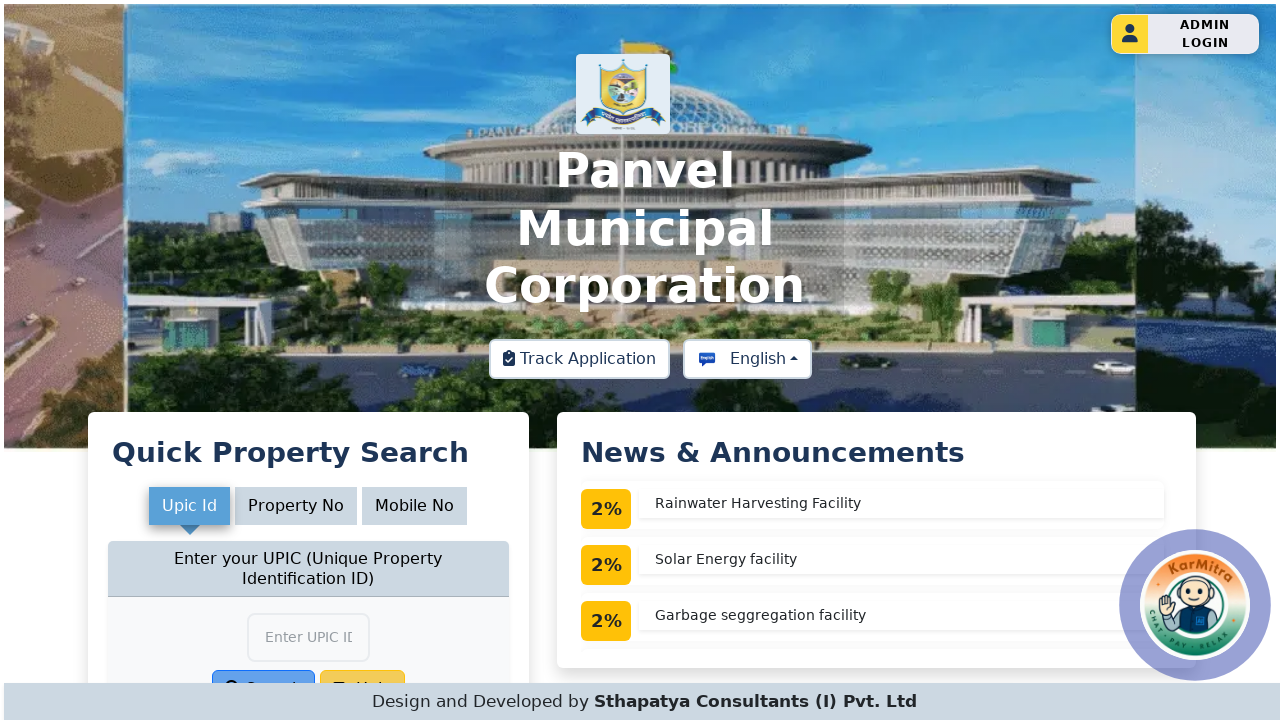

Page https://cfcpanvelmc.org/ reached domcontentloaded state
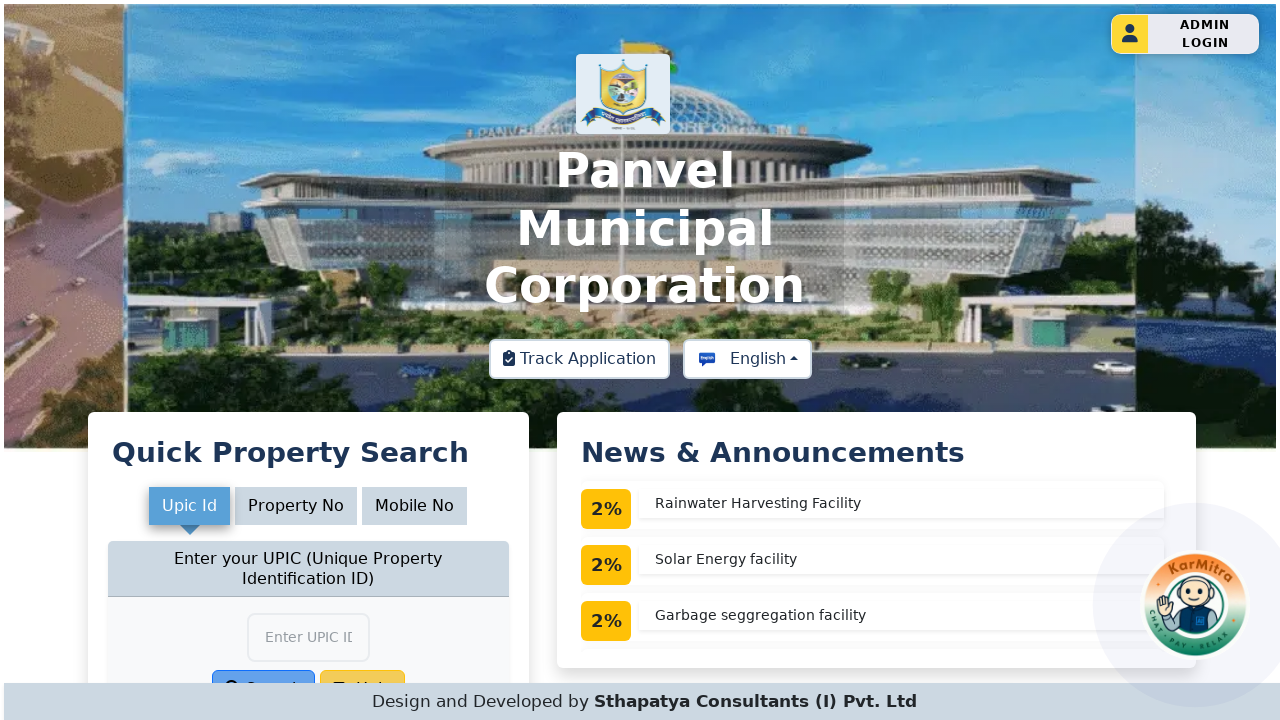

Verified body element exists on page https://cfcpanvelmc.org/
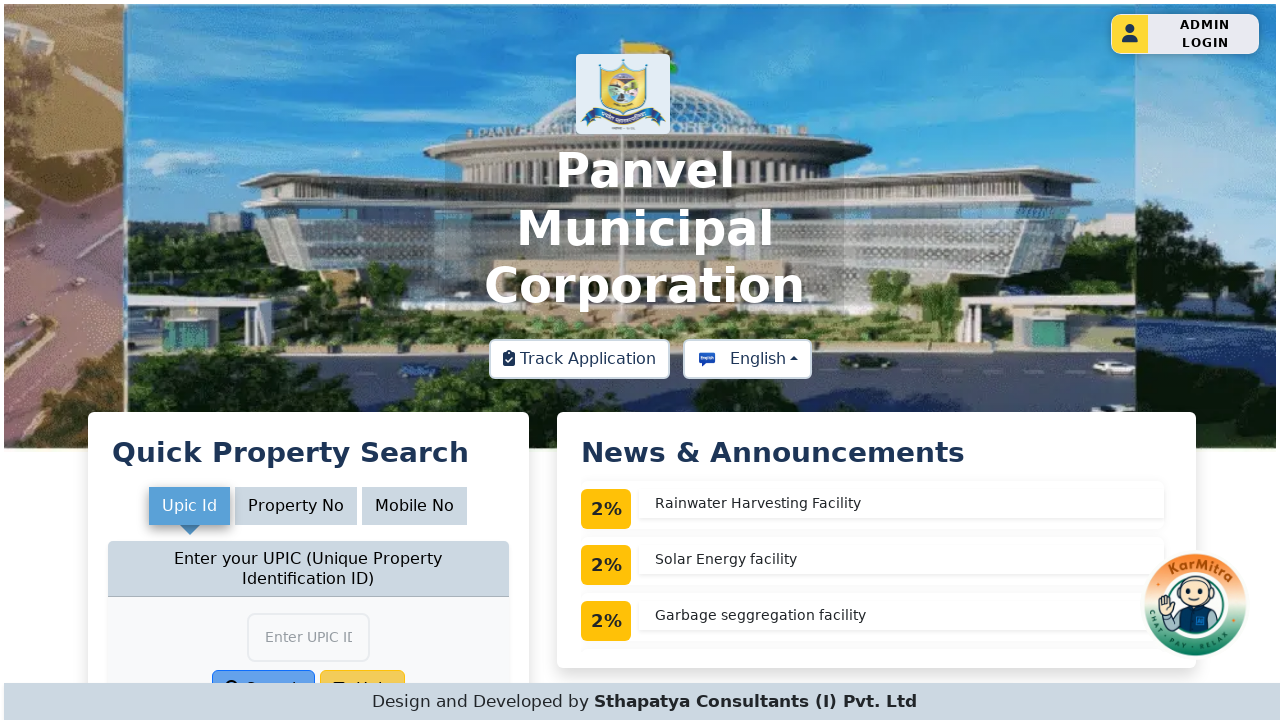

Retrieved page content from https://cfcpanvelmc.org/
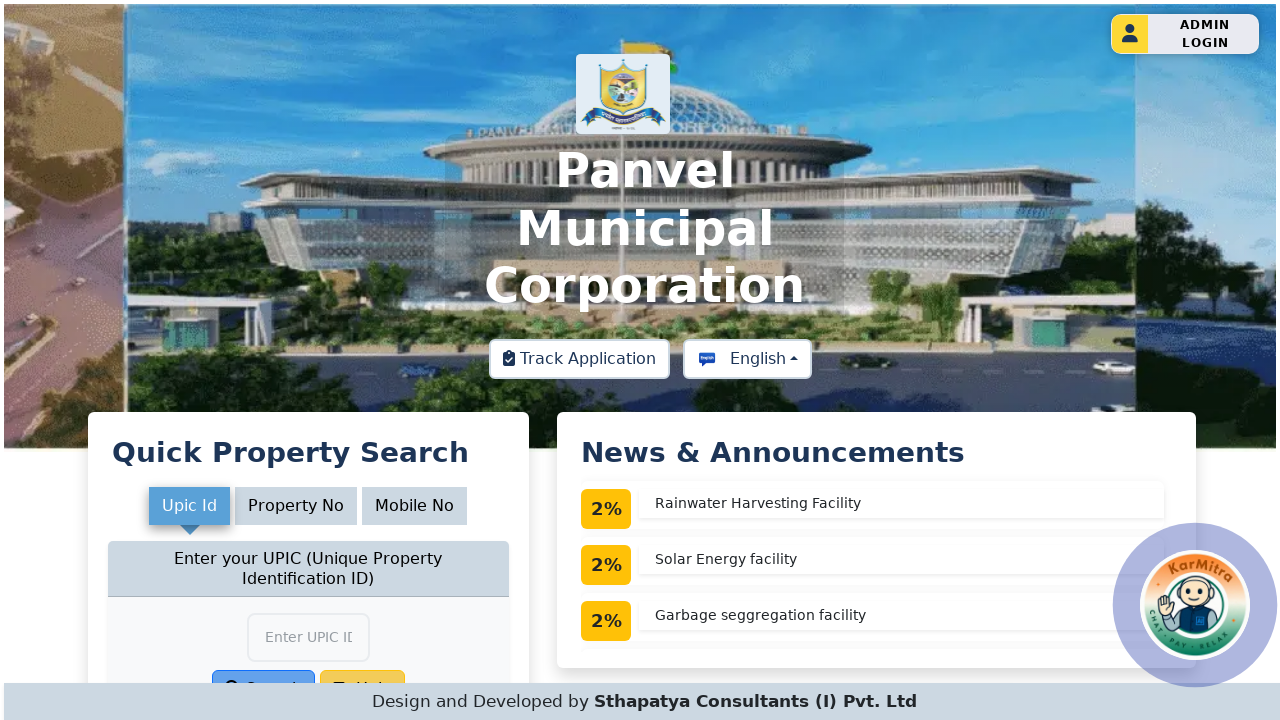

Validated that page https://cfcpanvelmc.org/ contains body tag and rendered correctly
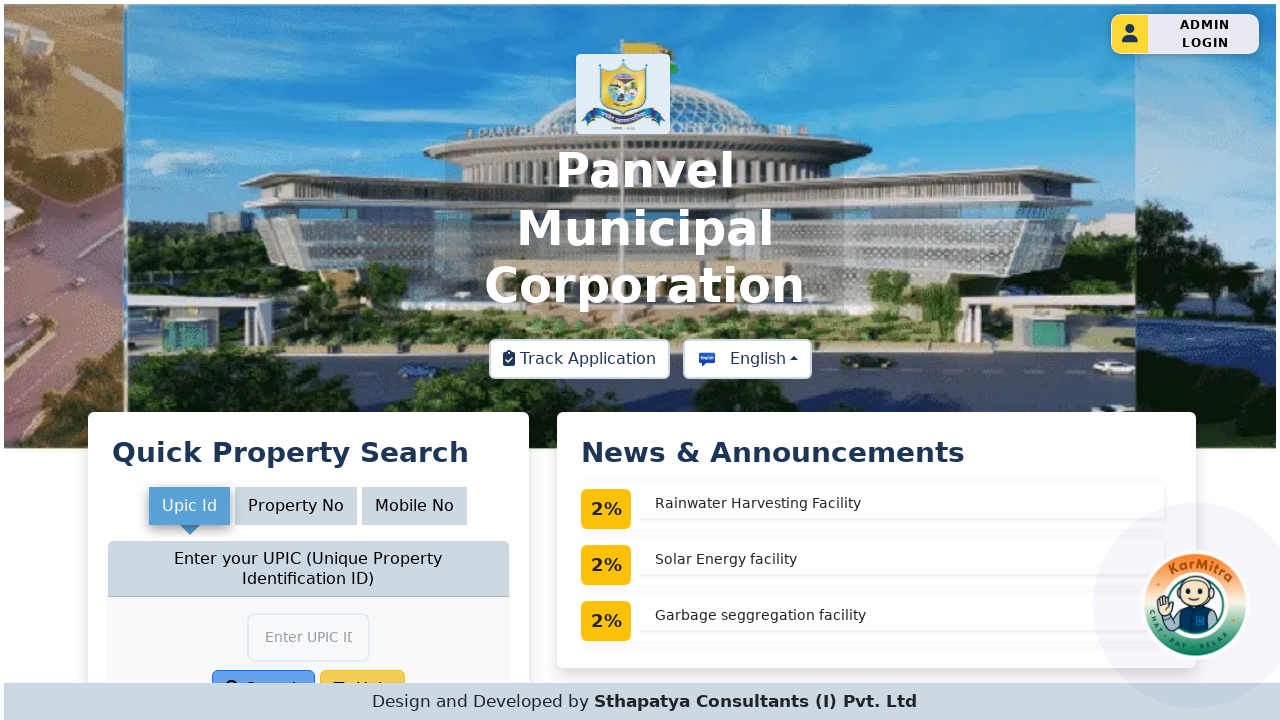

Navigated to website: https://tradepanvelmc.org/SHEL/ShelHome
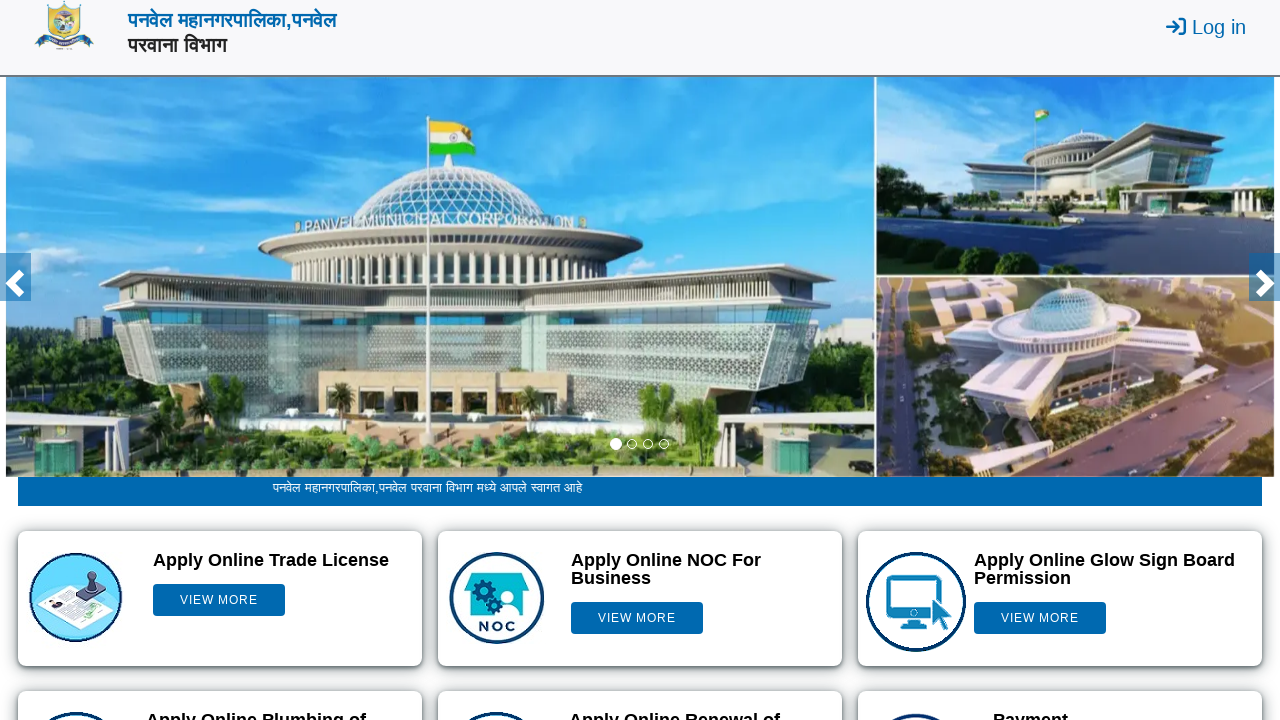

Page https://tradepanvelmc.org/SHEL/ShelHome reached domcontentloaded state
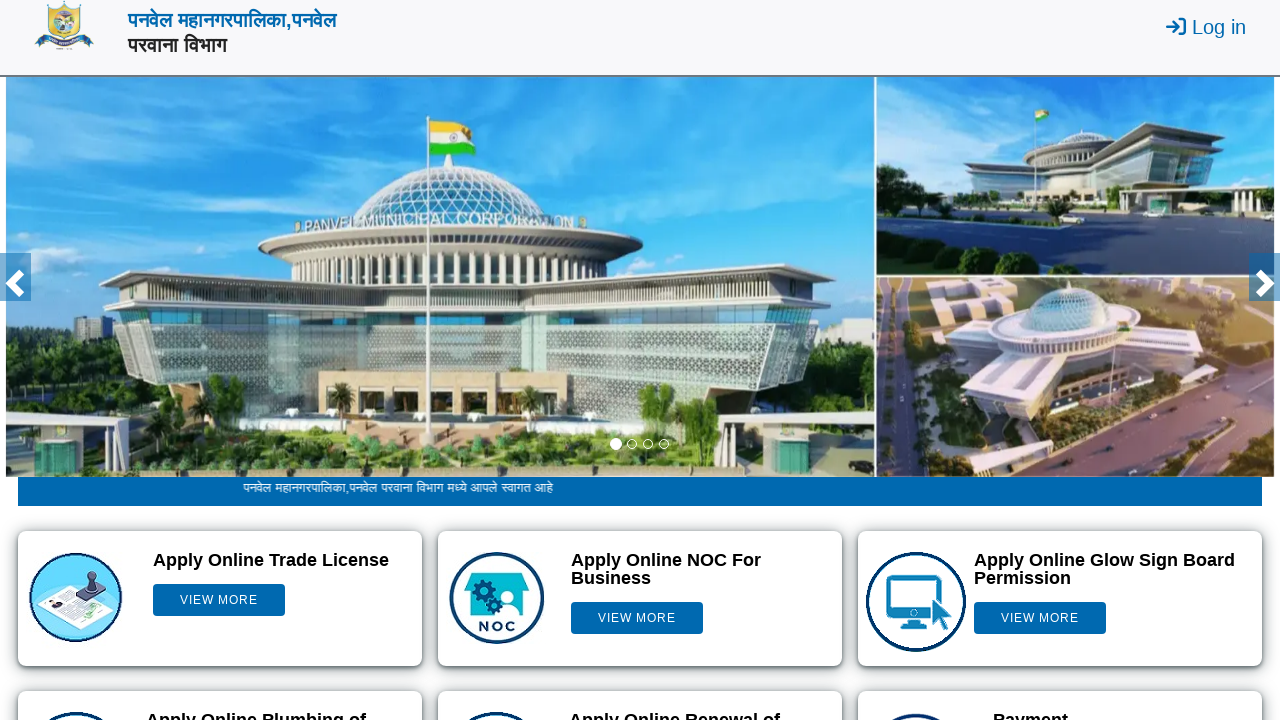

Verified body element exists on page https://tradepanvelmc.org/SHEL/ShelHome
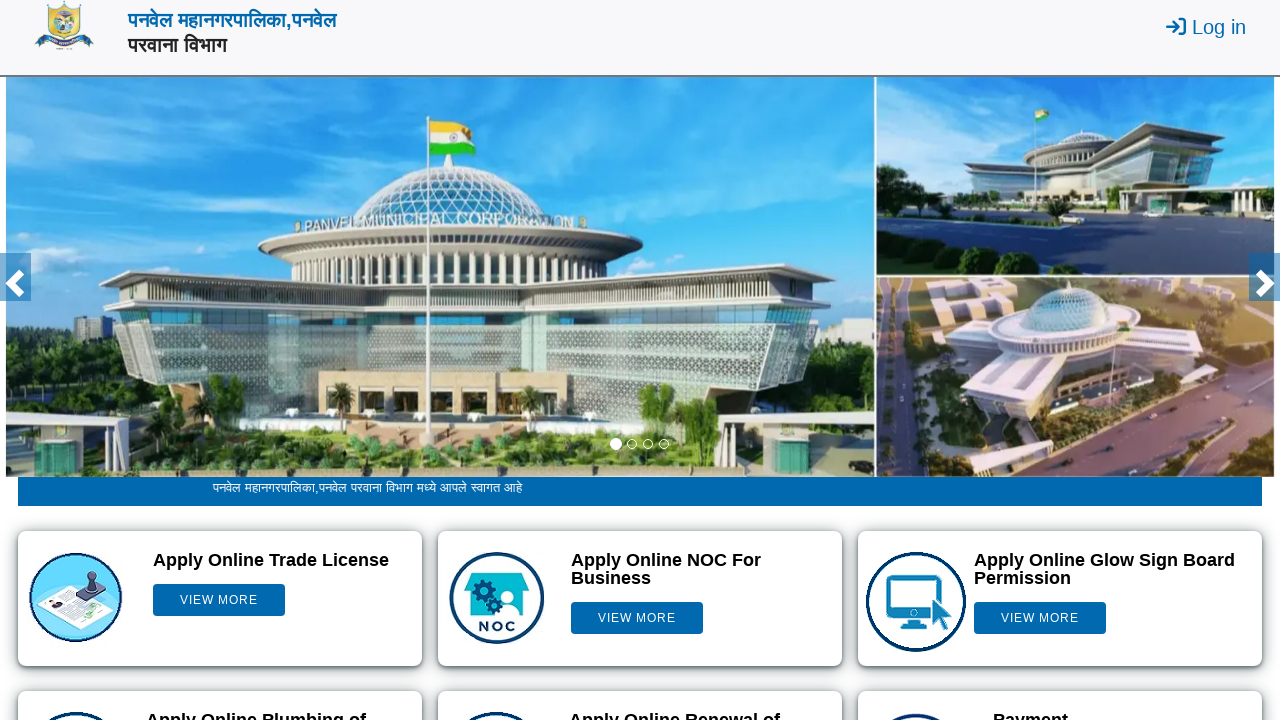

Retrieved page content from https://tradepanvelmc.org/SHEL/ShelHome
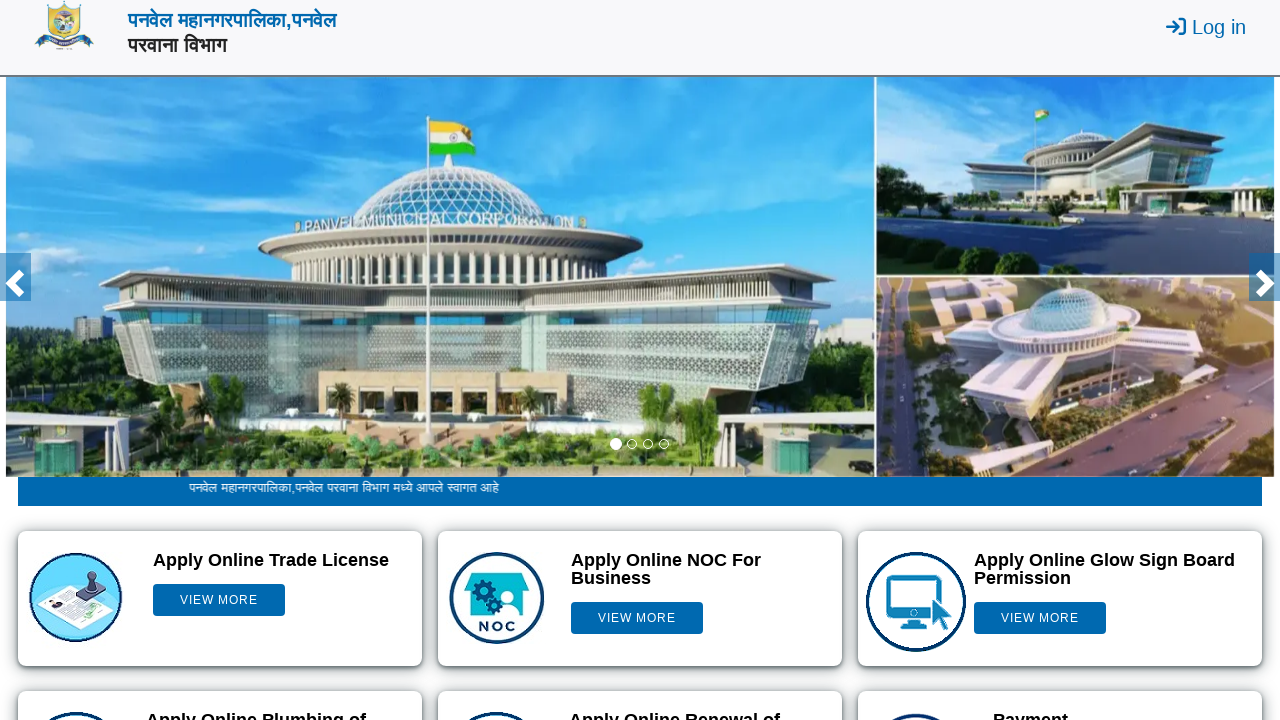

Validated that page https://tradepanvelmc.org/SHEL/ShelHome contains body tag and rendered correctly
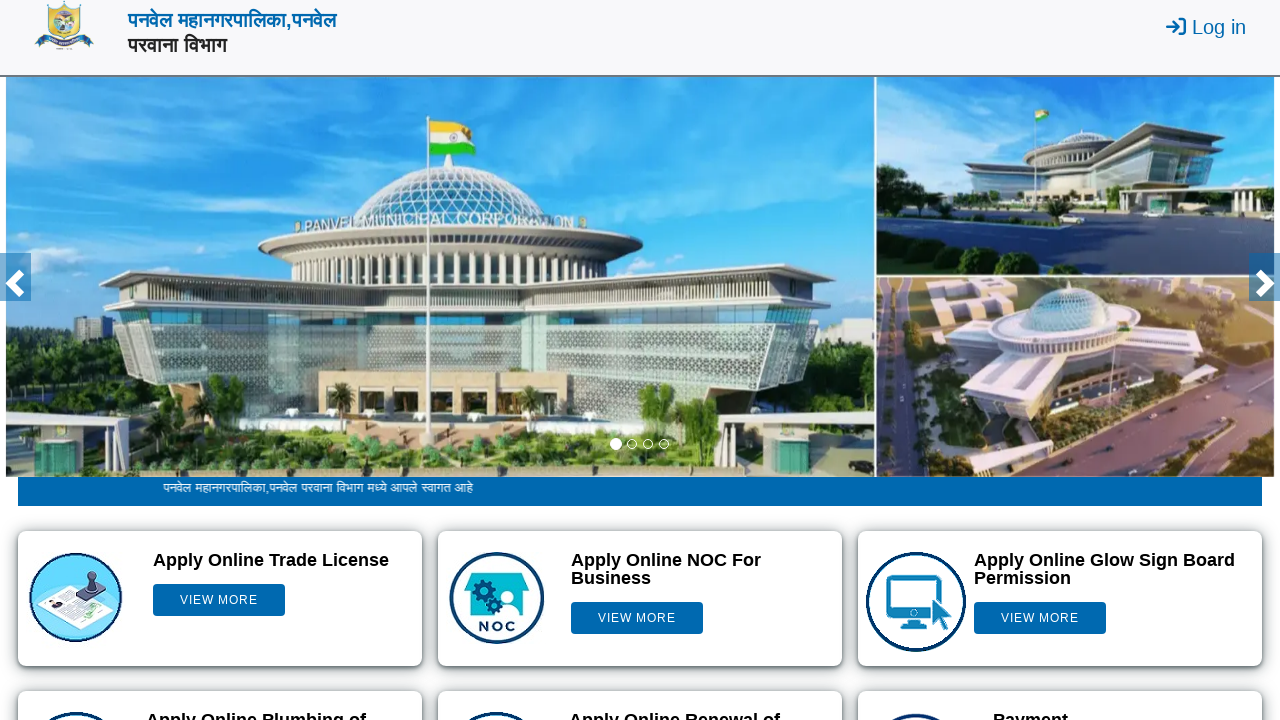

Navigated to website: https://paywaterbill.org/waterbill/OnlineTaxAndNewConnectionPayment
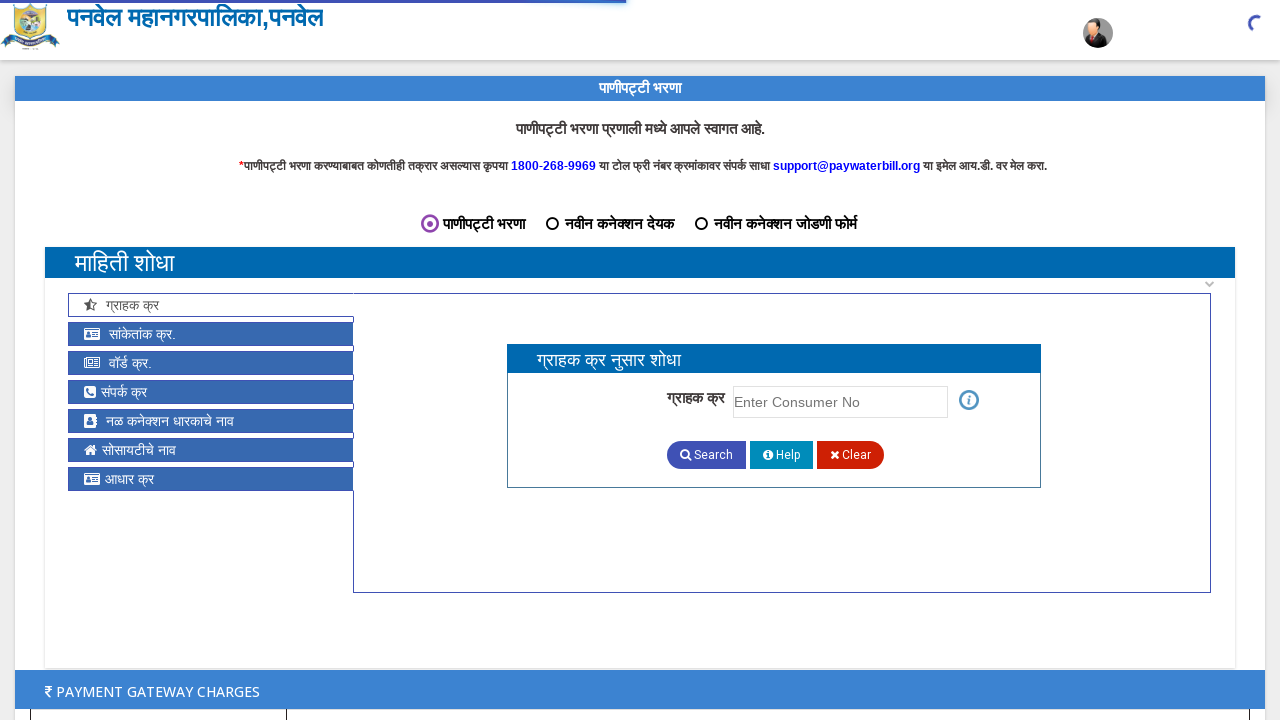

Page https://paywaterbill.org/waterbill/OnlineTaxAndNewConnectionPayment reached domcontentloaded state
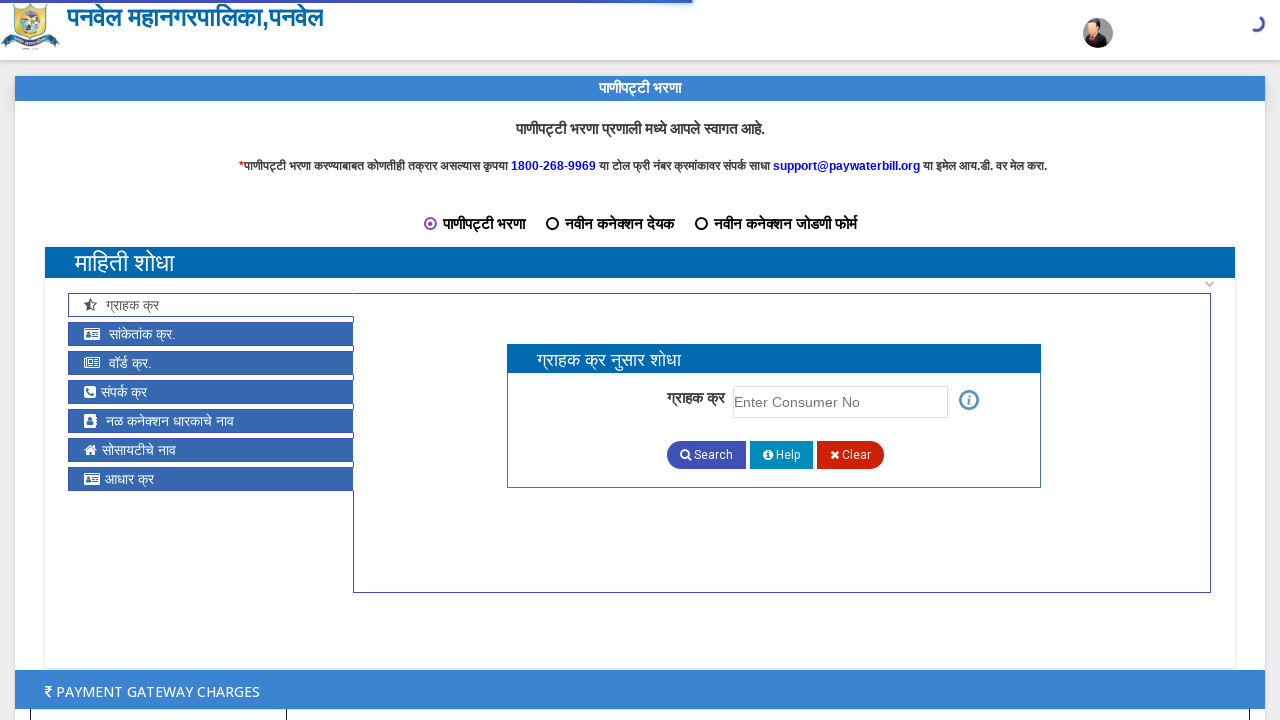

Verified body element exists on page https://paywaterbill.org/waterbill/OnlineTaxAndNewConnectionPayment
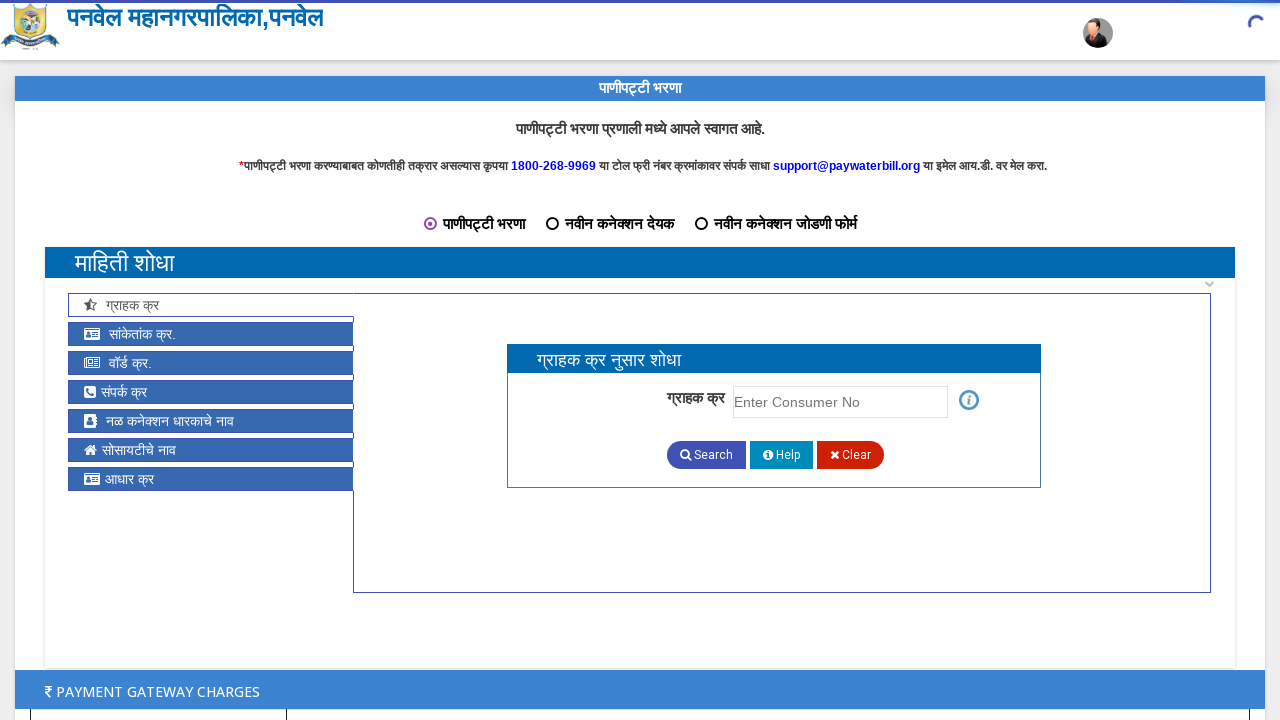

Retrieved page content from https://paywaterbill.org/waterbill/OnlineTaxAndNewConnectionPayment
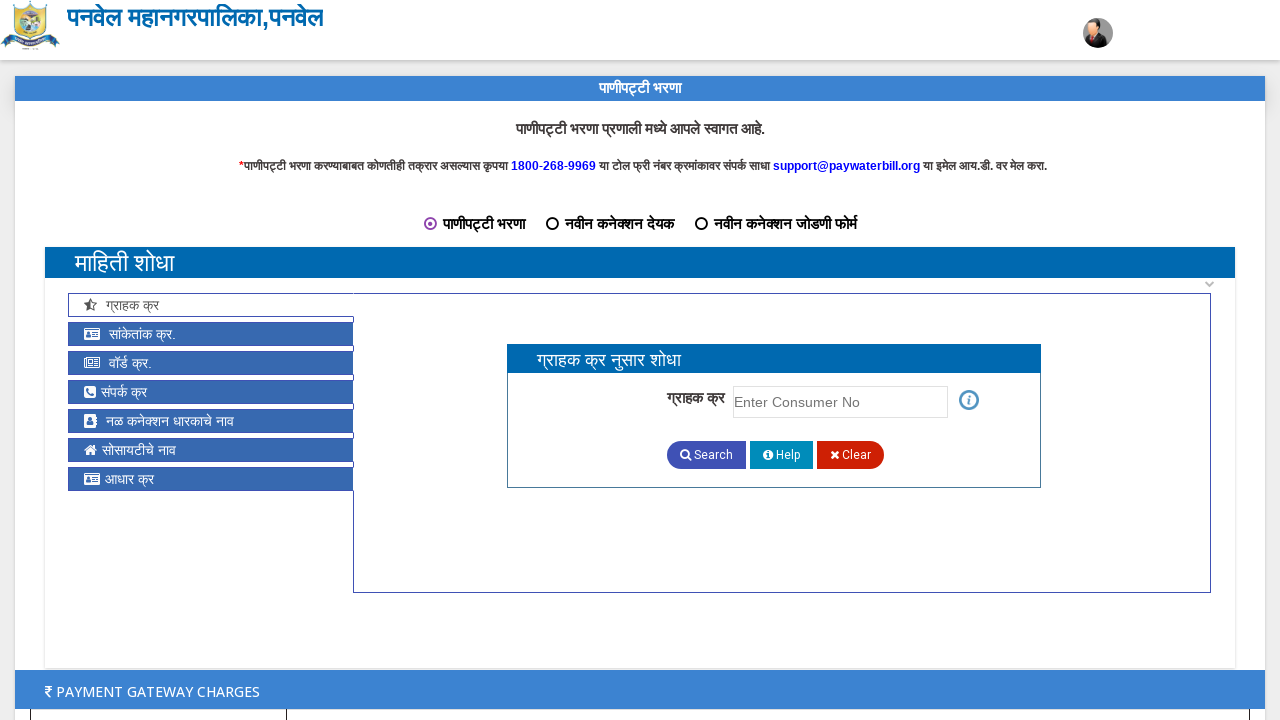

Validated that page https://paywaterbill.org/waterbill/OnlineTaxAndNewConnectionPayment contains body tag and rendered correctly
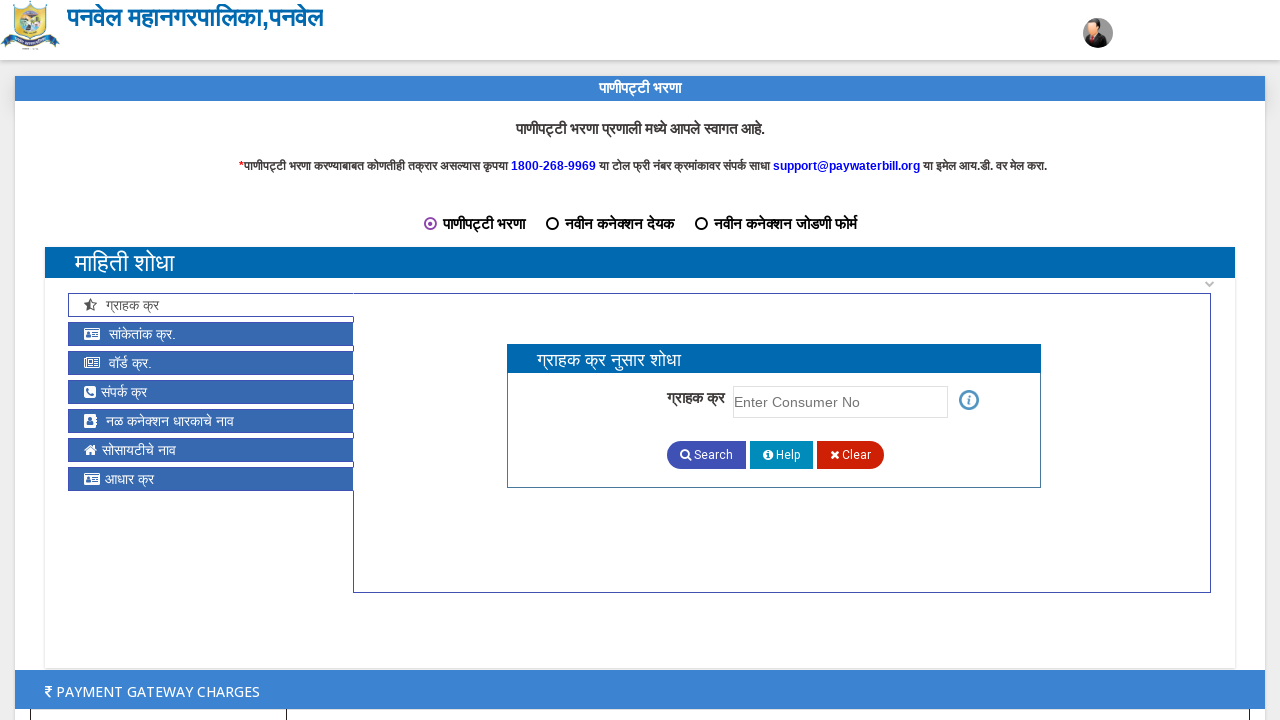

Navigated to website: https://baramatimc.org/
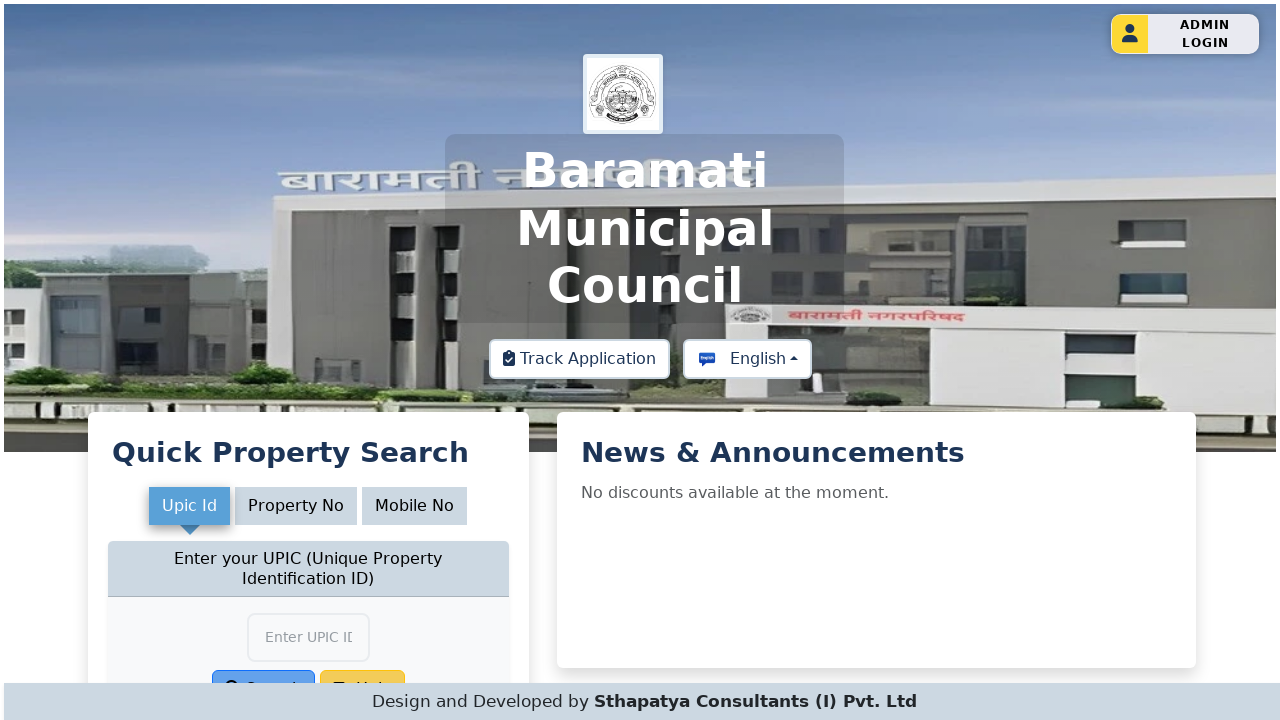

Page https://baramatimc.org/ reached domcontentloaded state
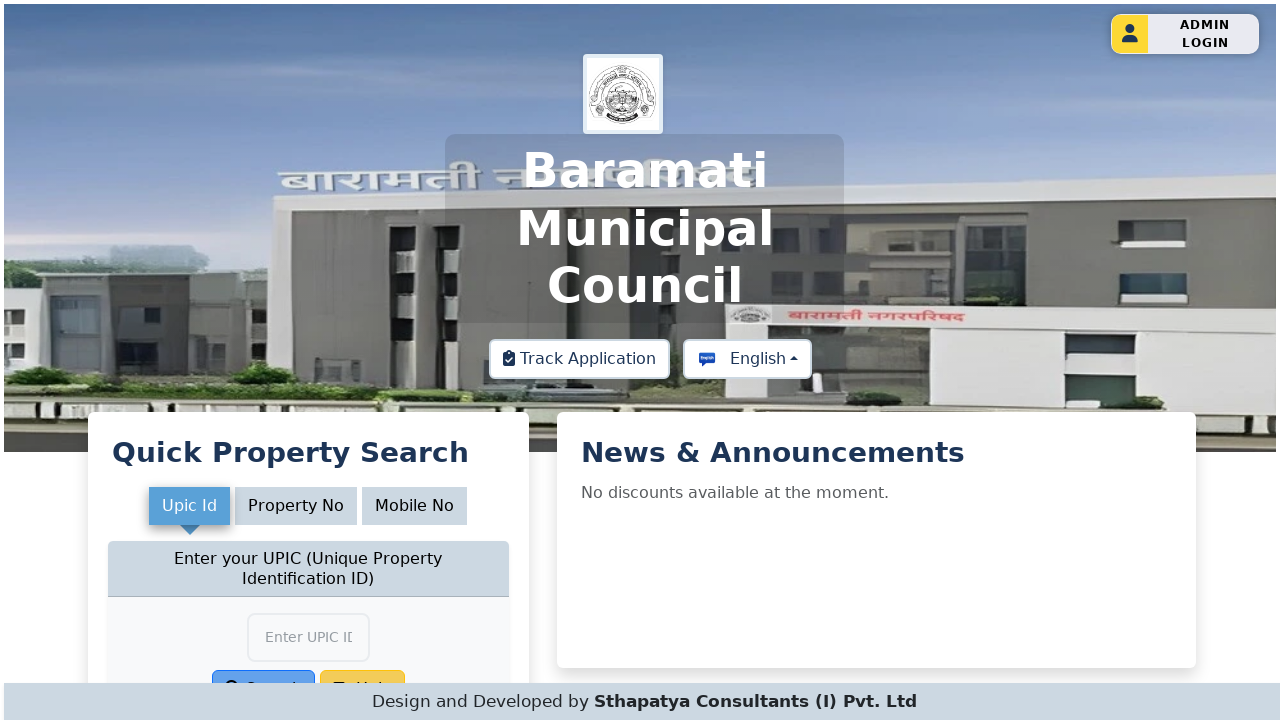

Verified body element exists on page https://baramatimc.org/
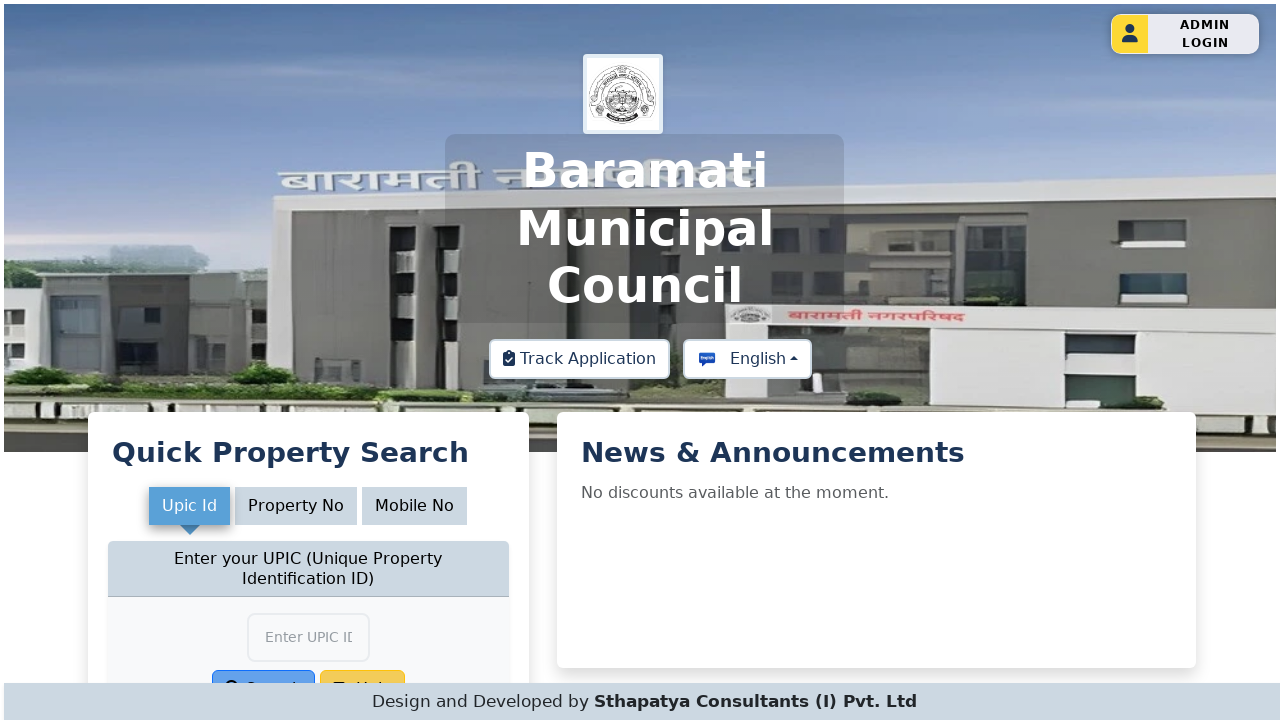

Retrieved page content from https://baramatimc.org/
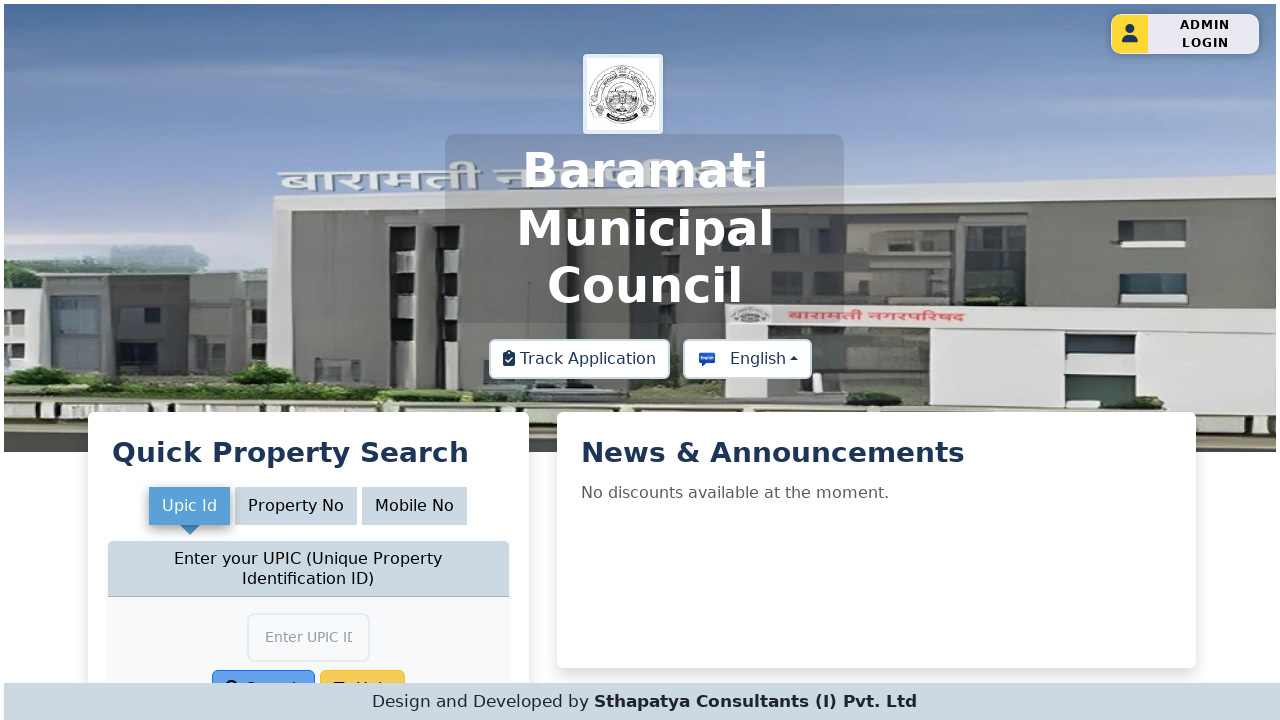

Validated that page https://baramatimc.org/ contains body tag and rendered correctly
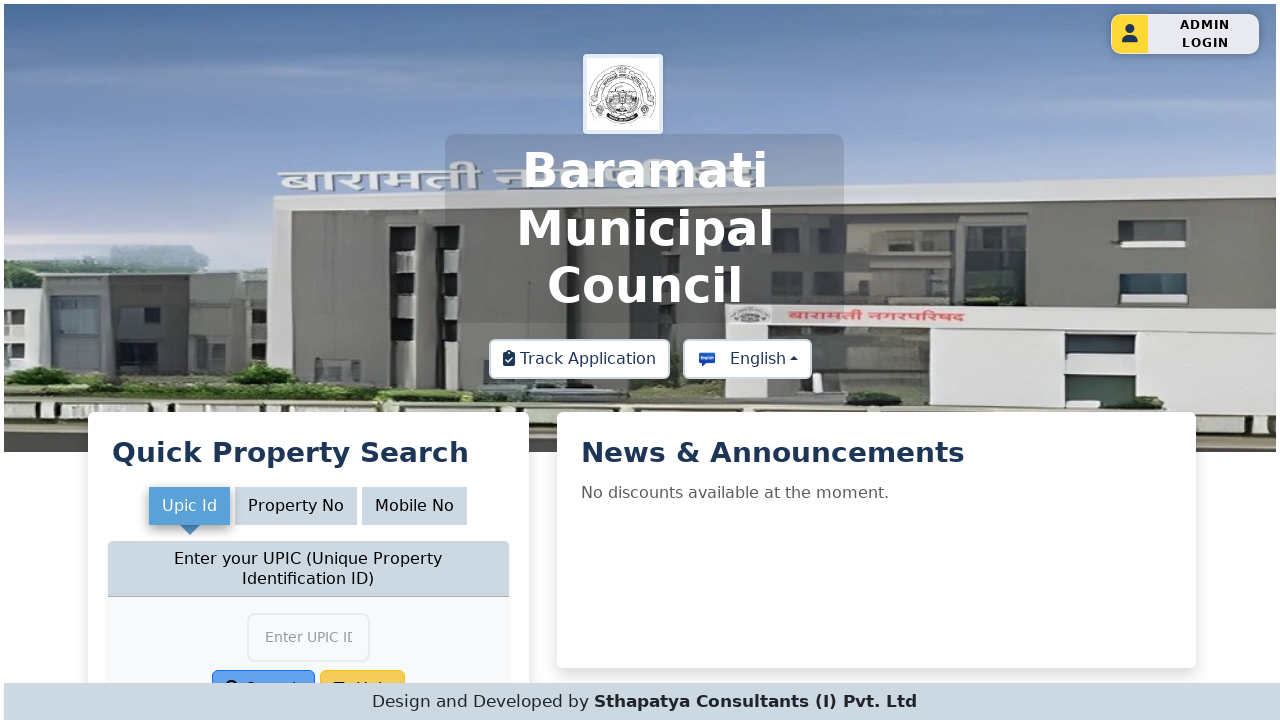

Navigated to website: https://baramatimc.org/pages/onlinepayment.aspx
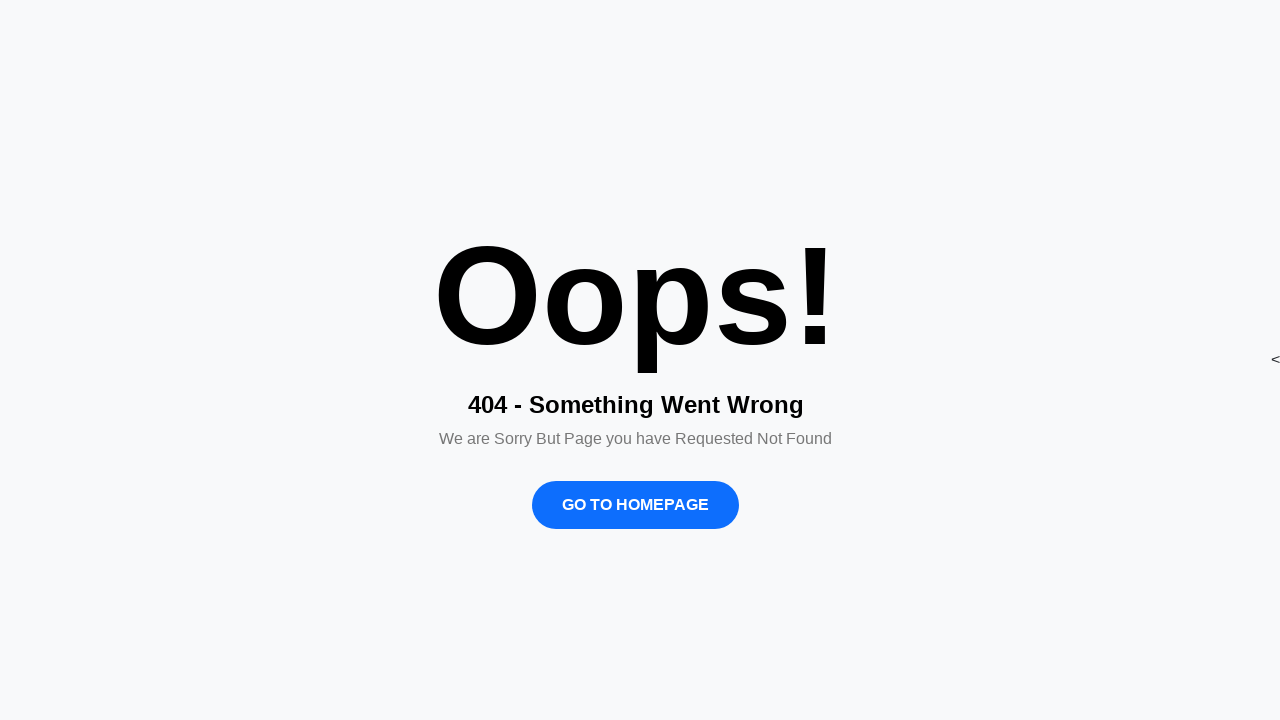

Page https://baramatimc.org/pages/onlinepayment.aspx reached domcontentloaded state
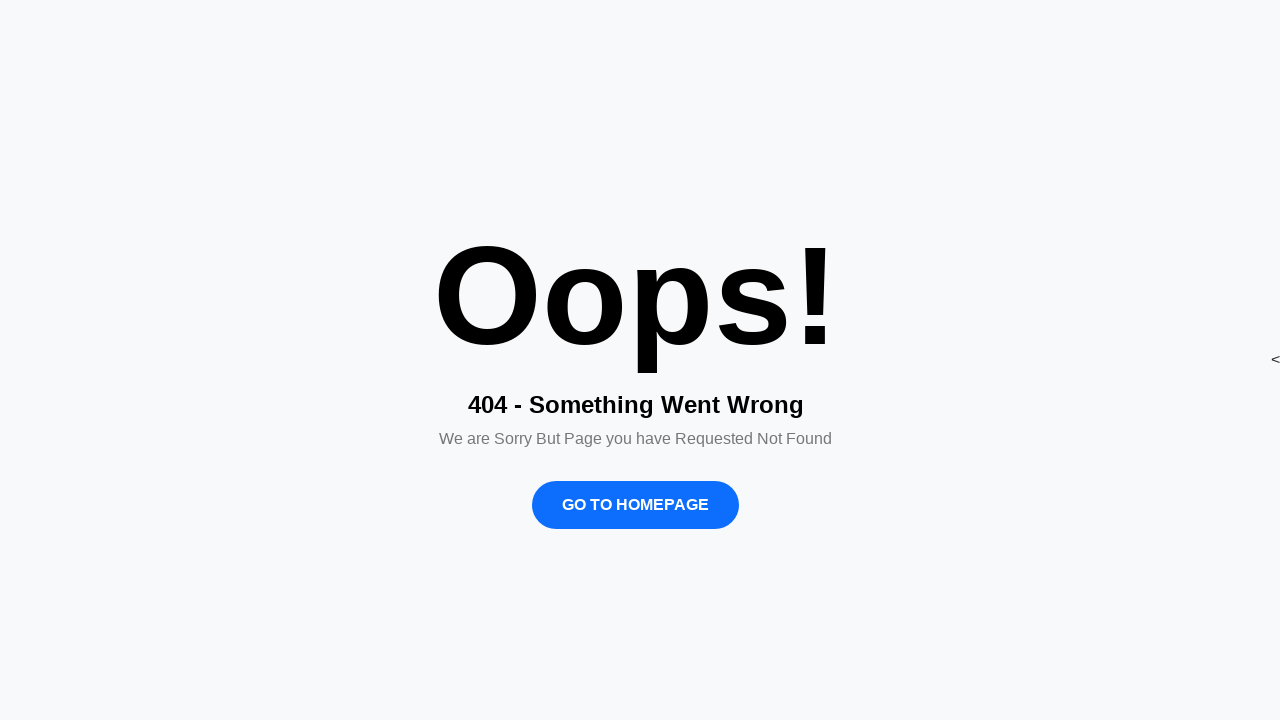

Verified body element exists on page https://baramatimc.org/pages/onlinepayment.aspx
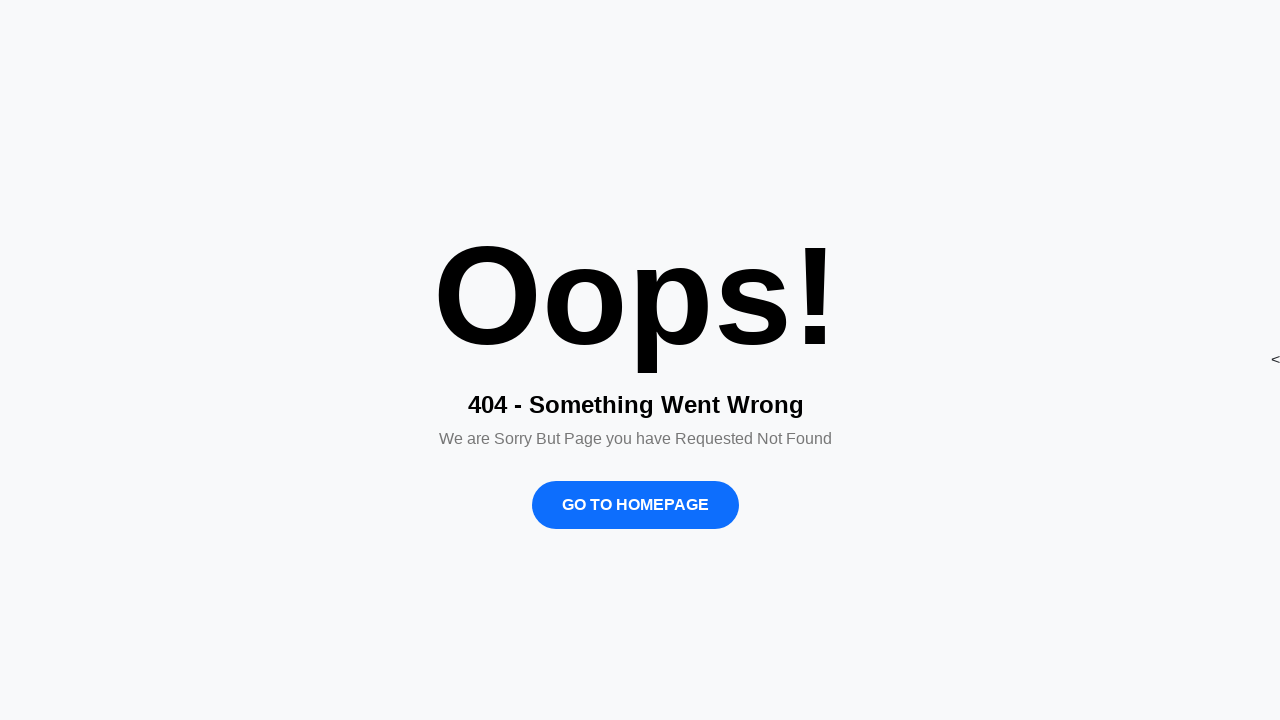

Retrieved page content from https://baramatimc.org/pages/onlinepayment.aspx
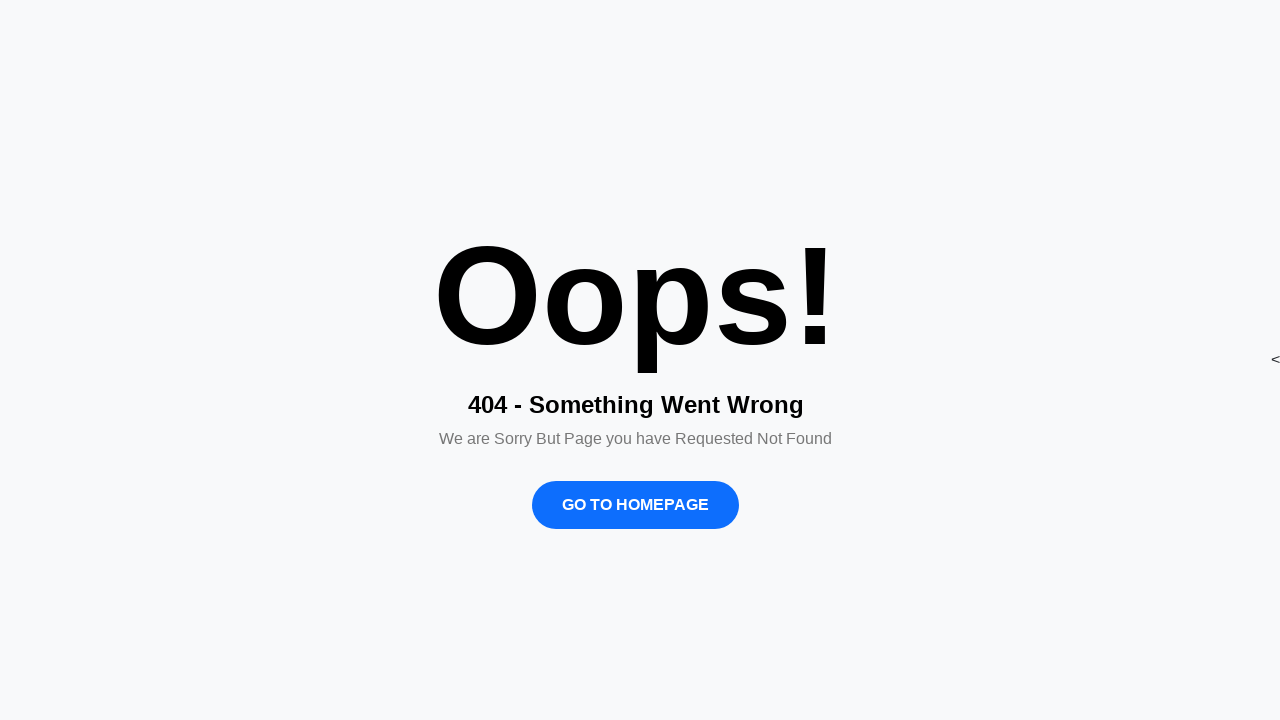

Validated that page https://baramatimc.org/pages/onlinepayment.aspx contains body tag and rendered correctly
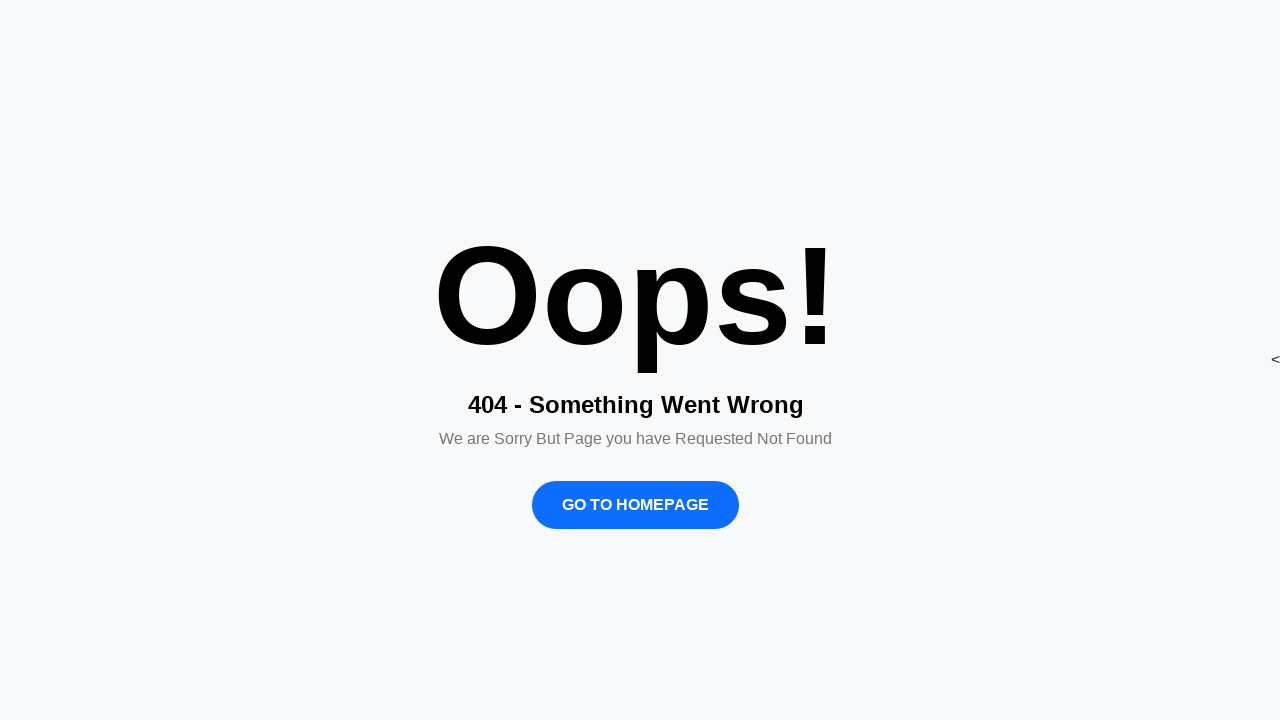

Navigated to website: https://baramatiwaterbill.ptaxcollection.com/waterbill/OnlineTaxAndNewConnectionPayment
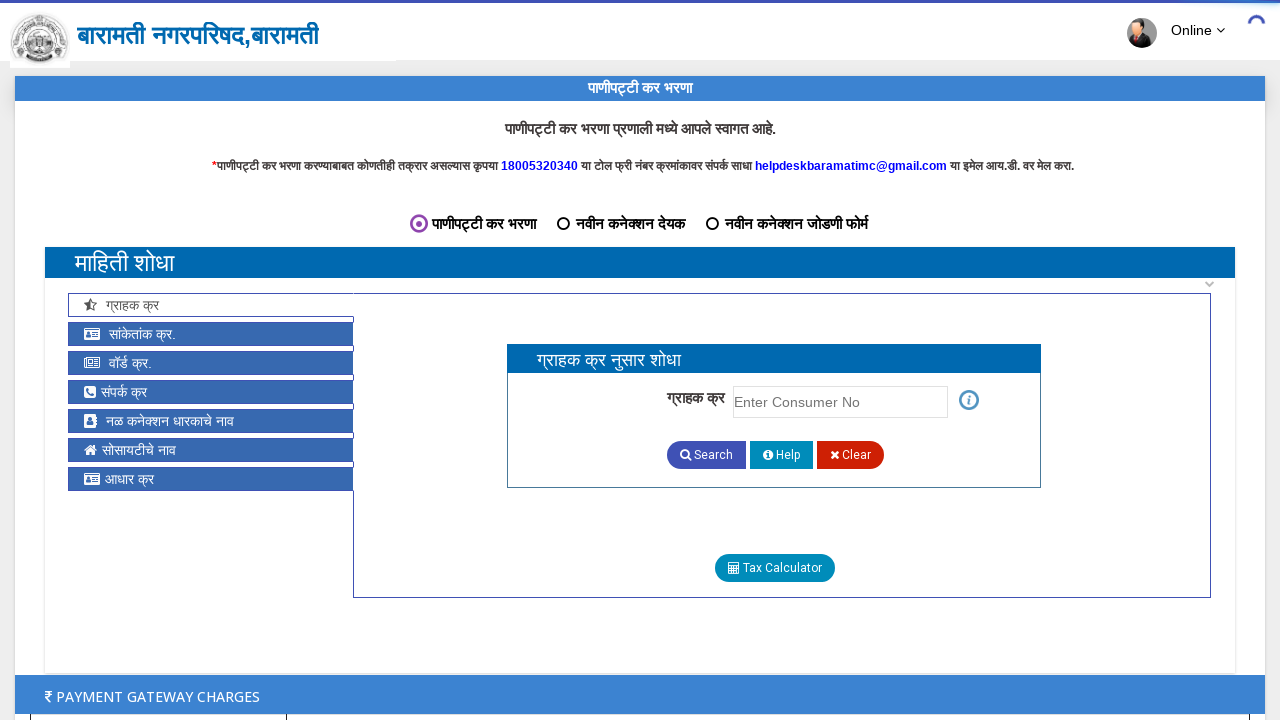

Page https://baramatiwaterbill.ptaxcollection.com/waterbill/OnlineTaxAndNewConnectionPayment reached domcontentloaded state
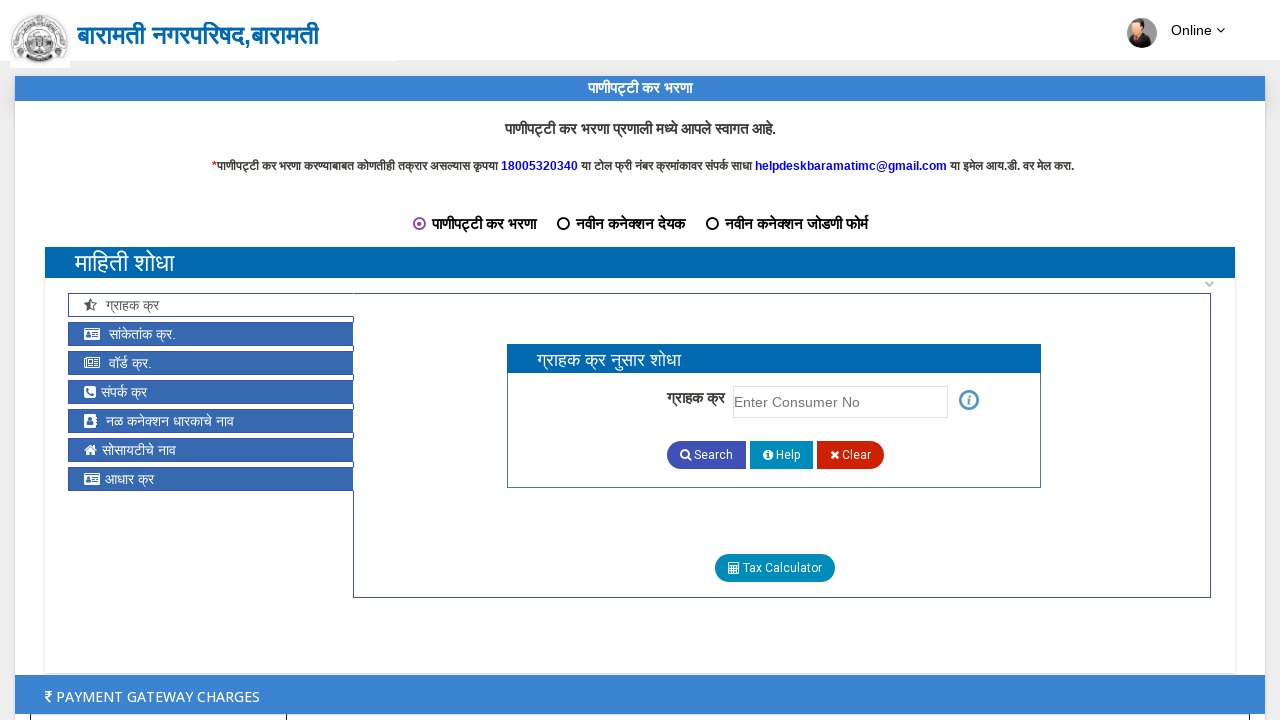

Verified body element exists on page https://baramatiwaterbill.ptaxcollection.com/waterbill/OnlineTaxAndNewConnectionPayment
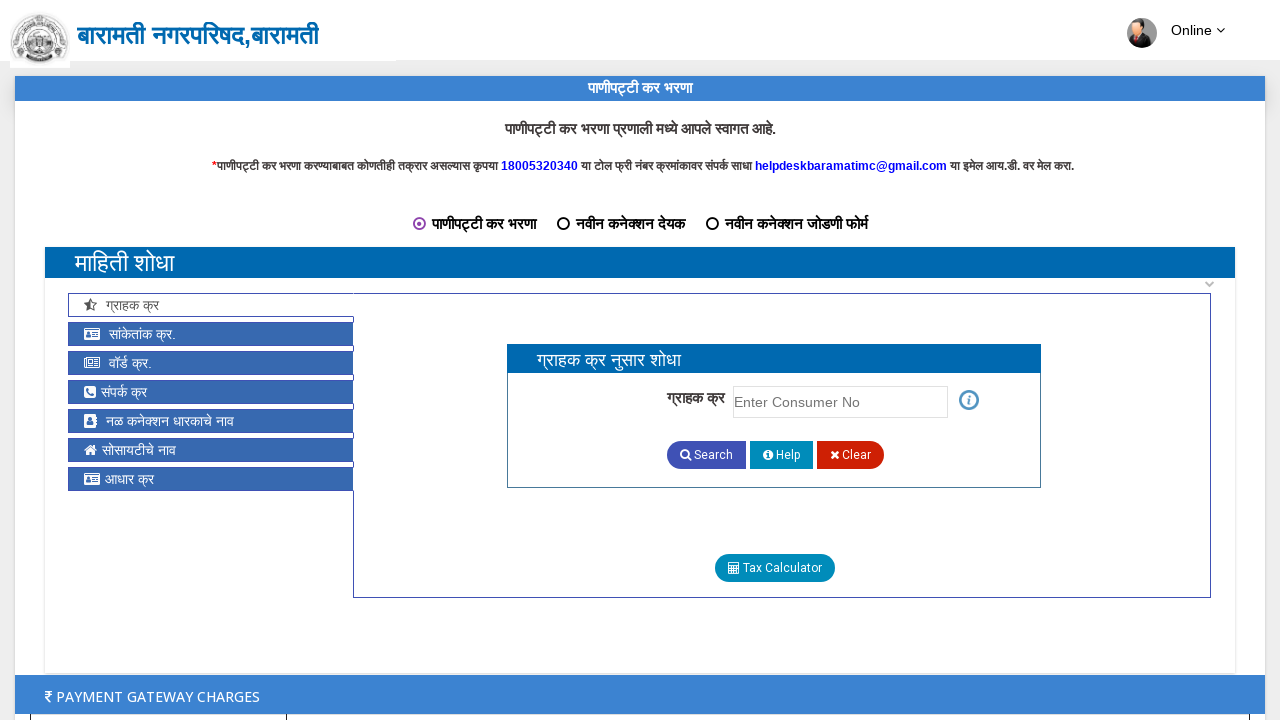

Retrieved page content from https://baramatiwaterbill.ptaxcollection.com/waterbill/OnlineTaxAndNewConnectionPayment
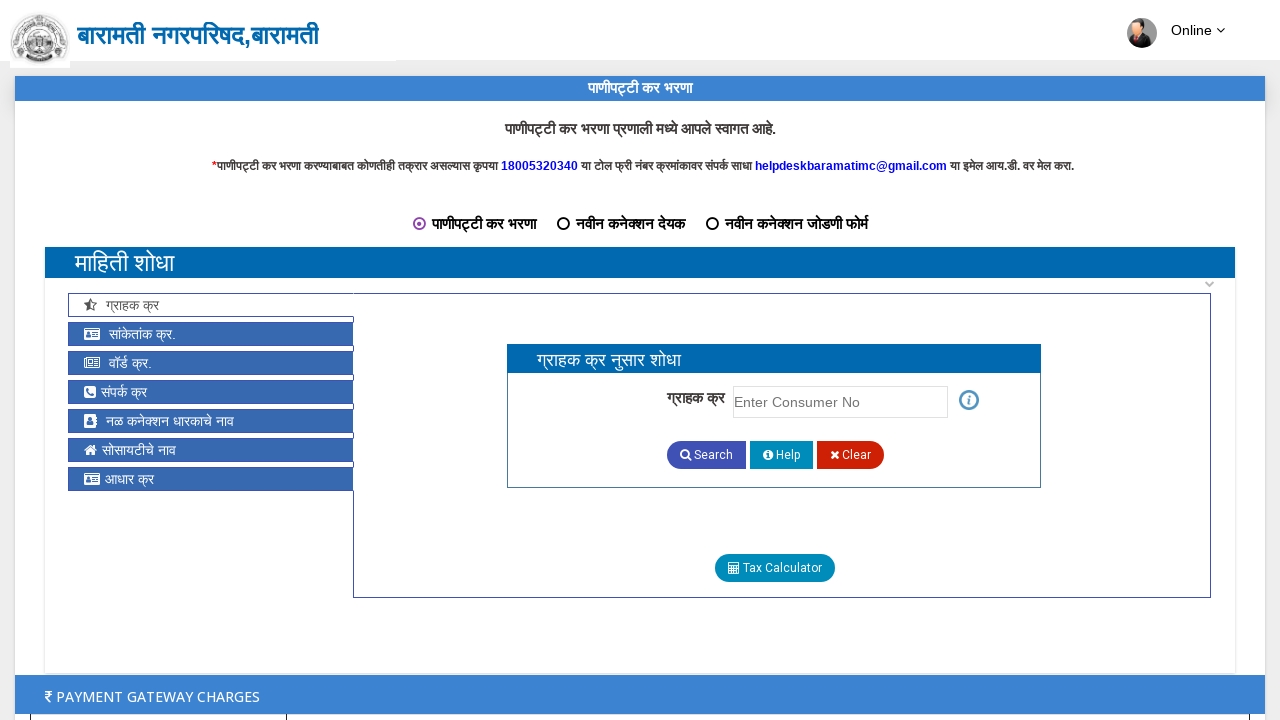

Validated that page https://baramatiwaterbill.ptaxcollection.com/waterbill/OnlineTaxAndNewConnectionPayment contains body tag and rendered correctly
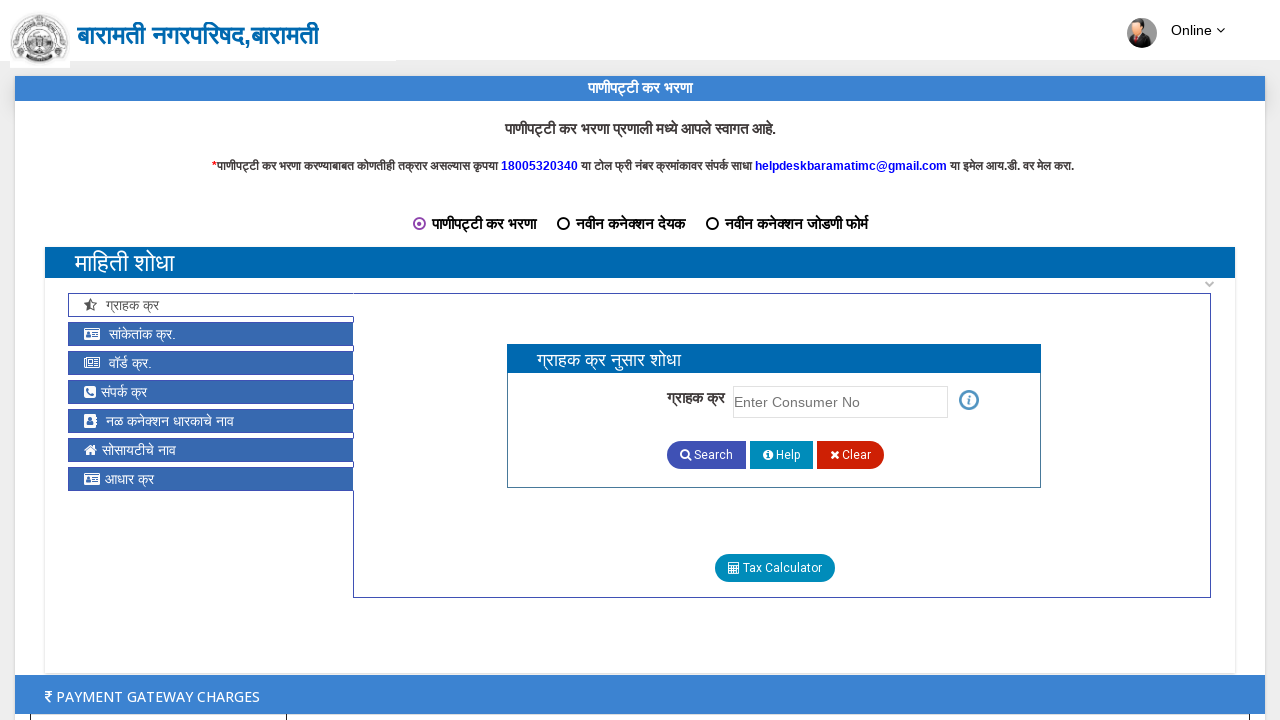

Navigated to website: https://ptaxcollection.pcmcindia.gov.in/
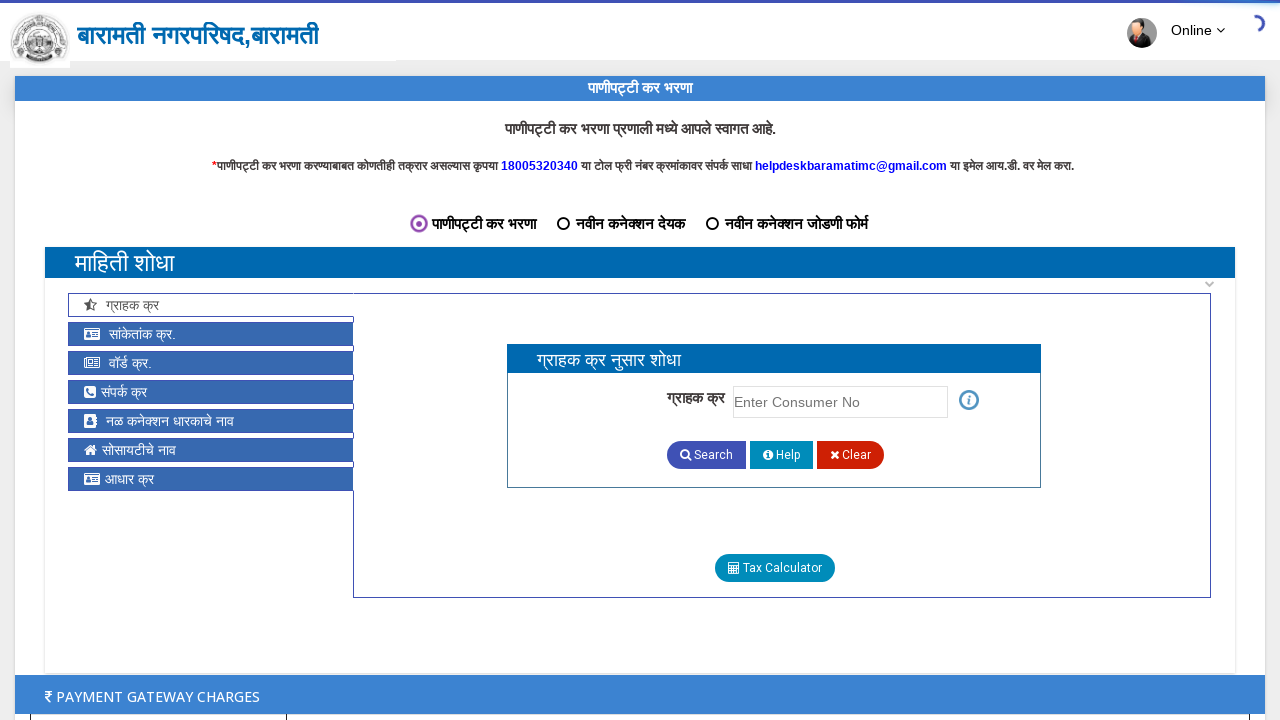

Page https://ptaxcollection.pcmcindia.gov.in/ reached domcontentloaded state
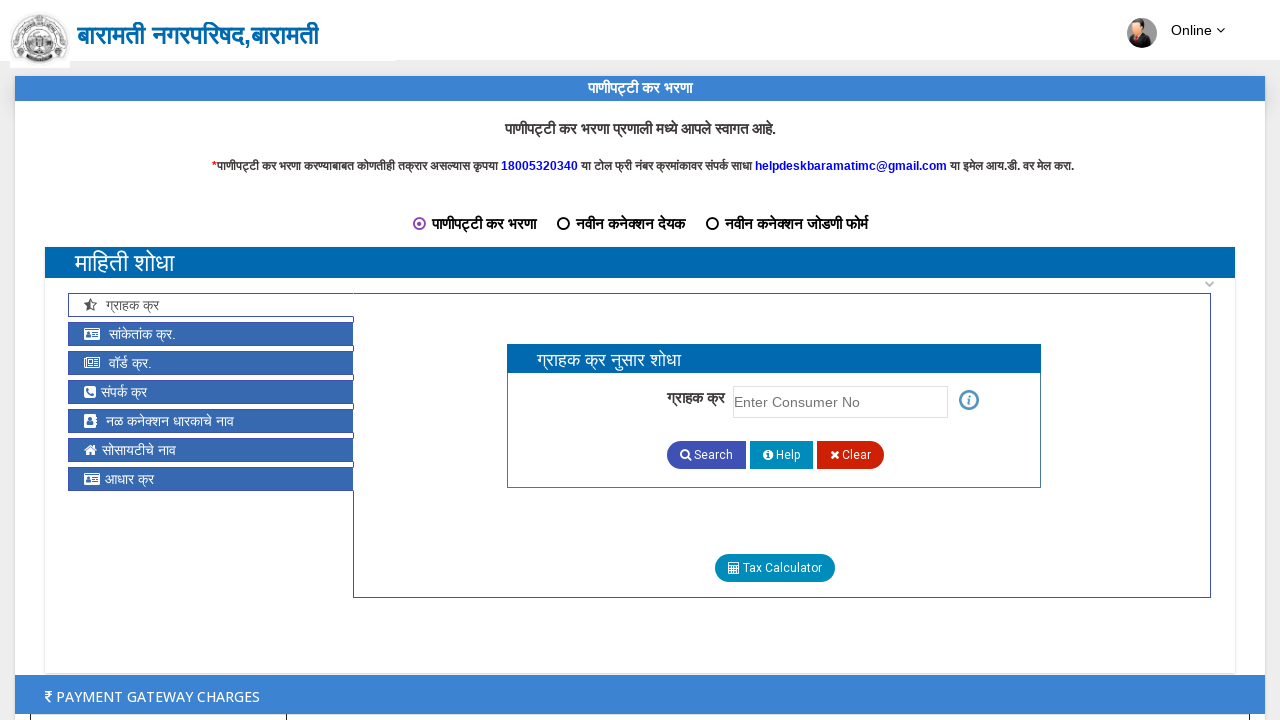

Verified body element exists on page https://ptaxcollection.pcmcindia.gov.in/
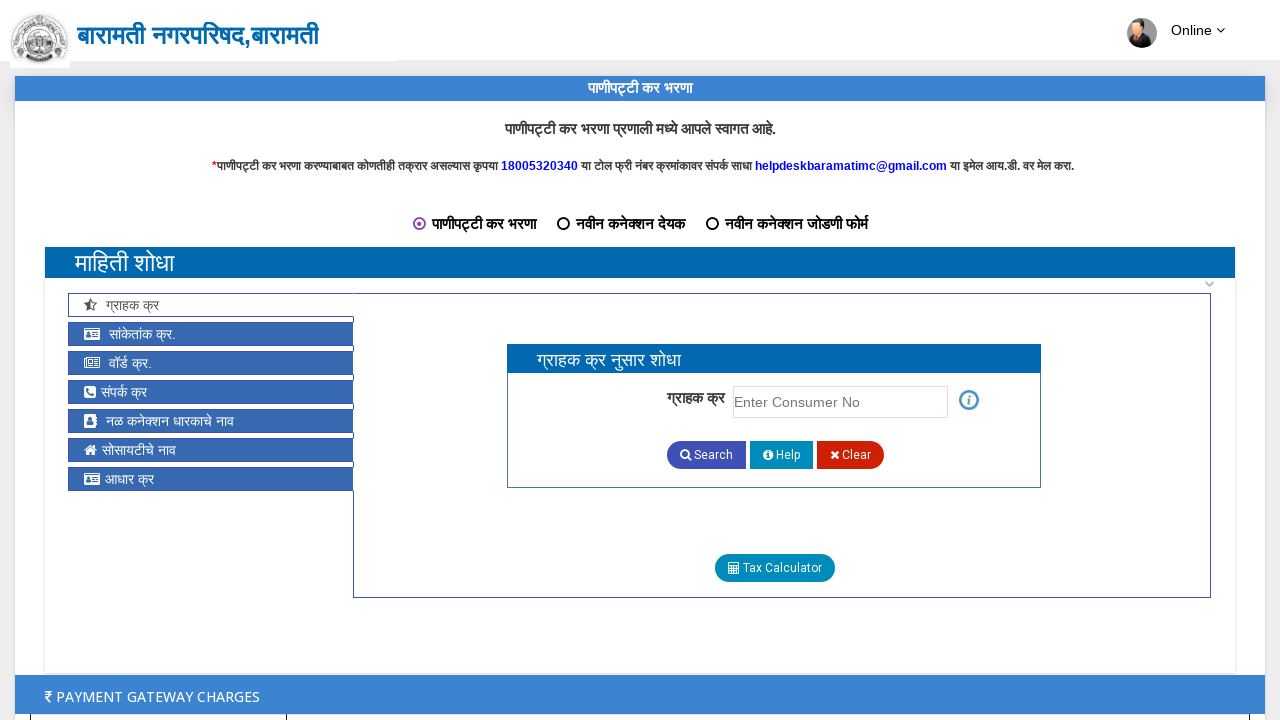

Retrieved page content from https://ptaxcollection.pcmcindia.gov.in/
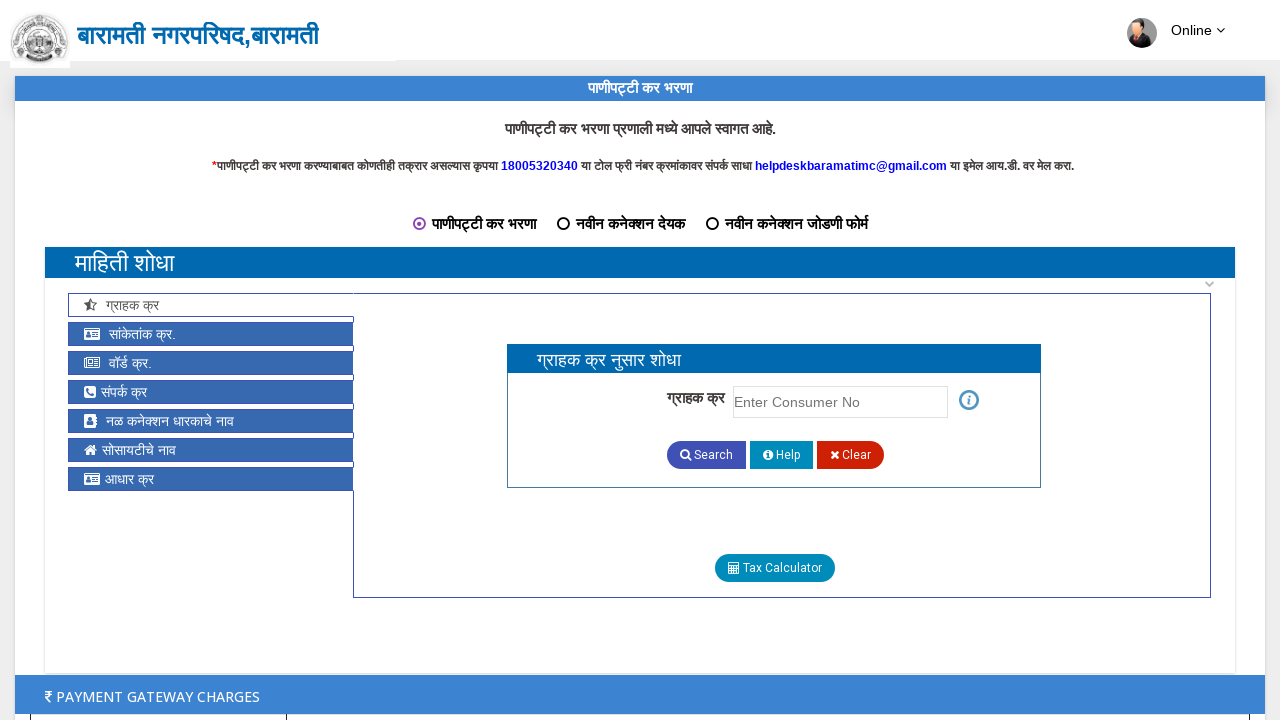

Validated that page https://ptaxcollection.pcmcindia.gov.in/ contains body tag and rendered correctly
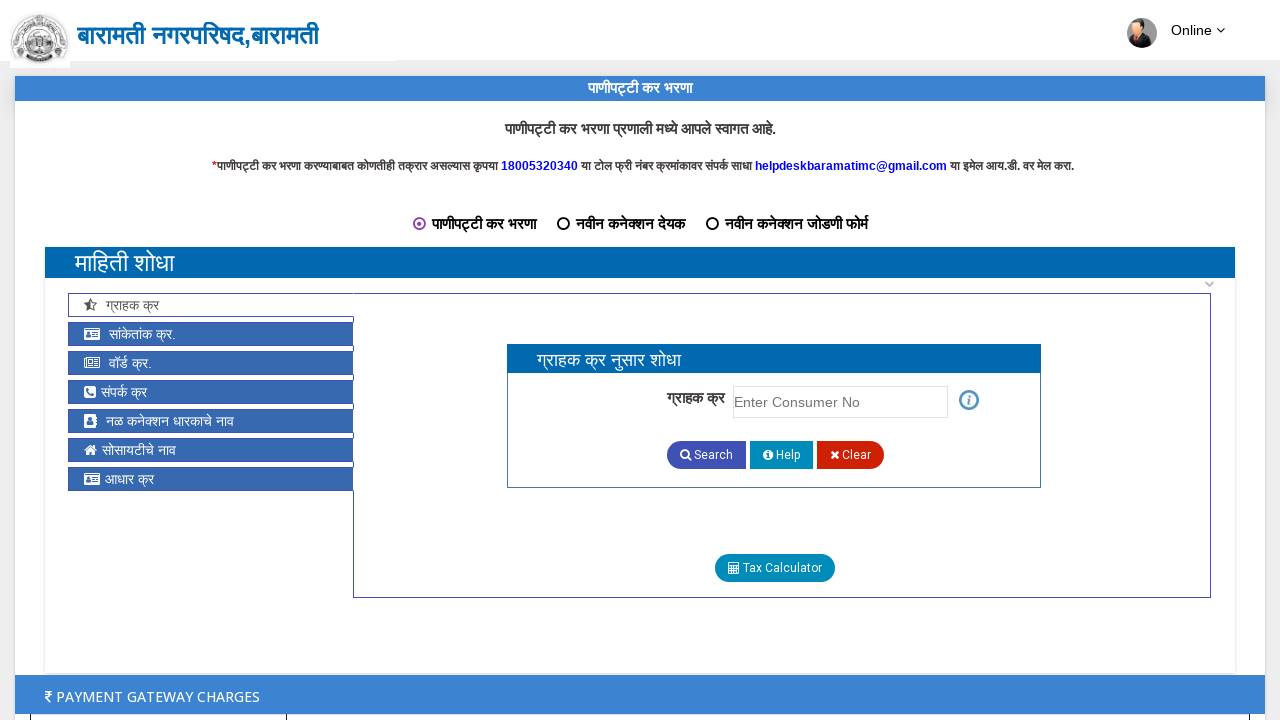

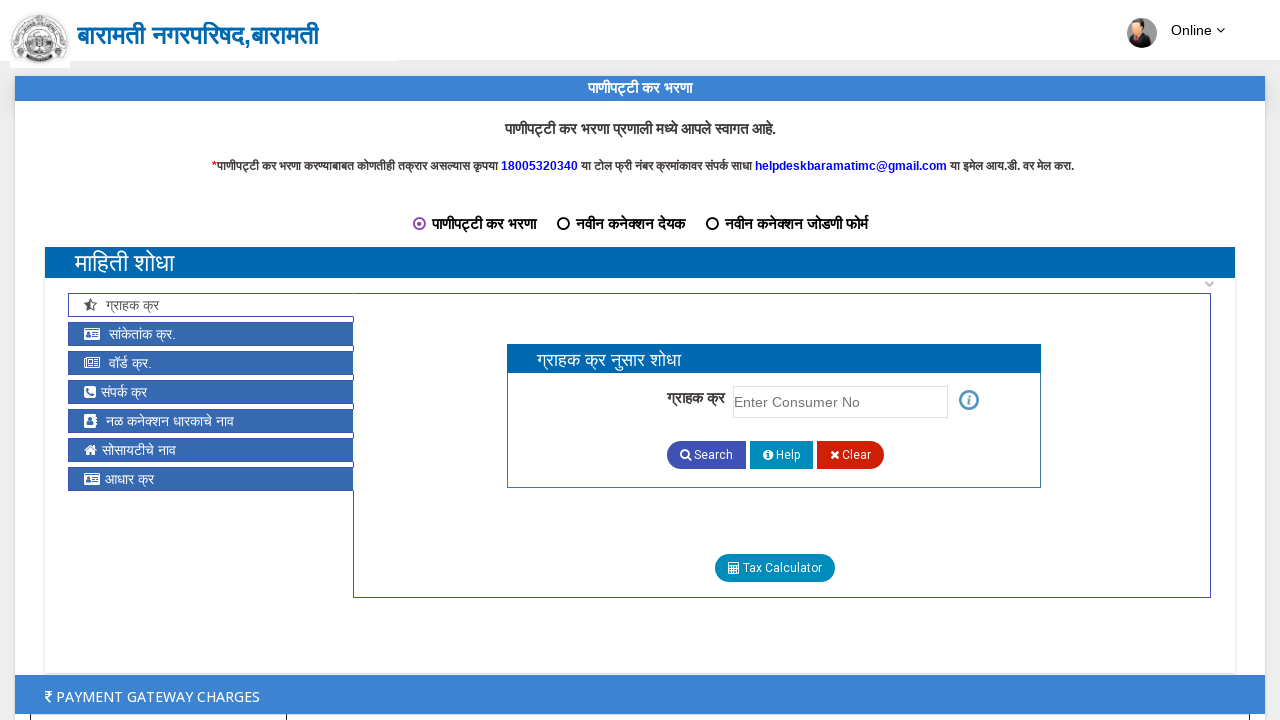